Tests the Erail website by searching for trains between two stations, retrieving the train list, and checking for duplicate train names in the results

Starting URL: https://erail.in/

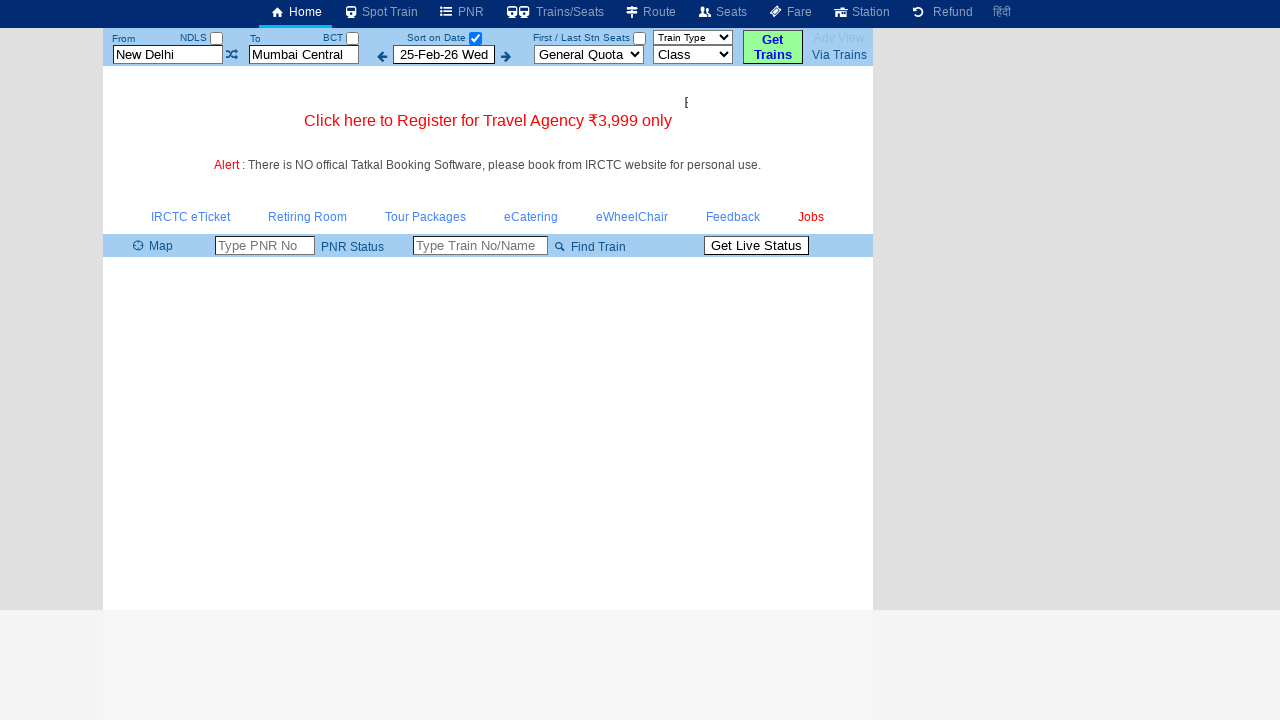

Cleared the 'From' station field on #txtStationFrom
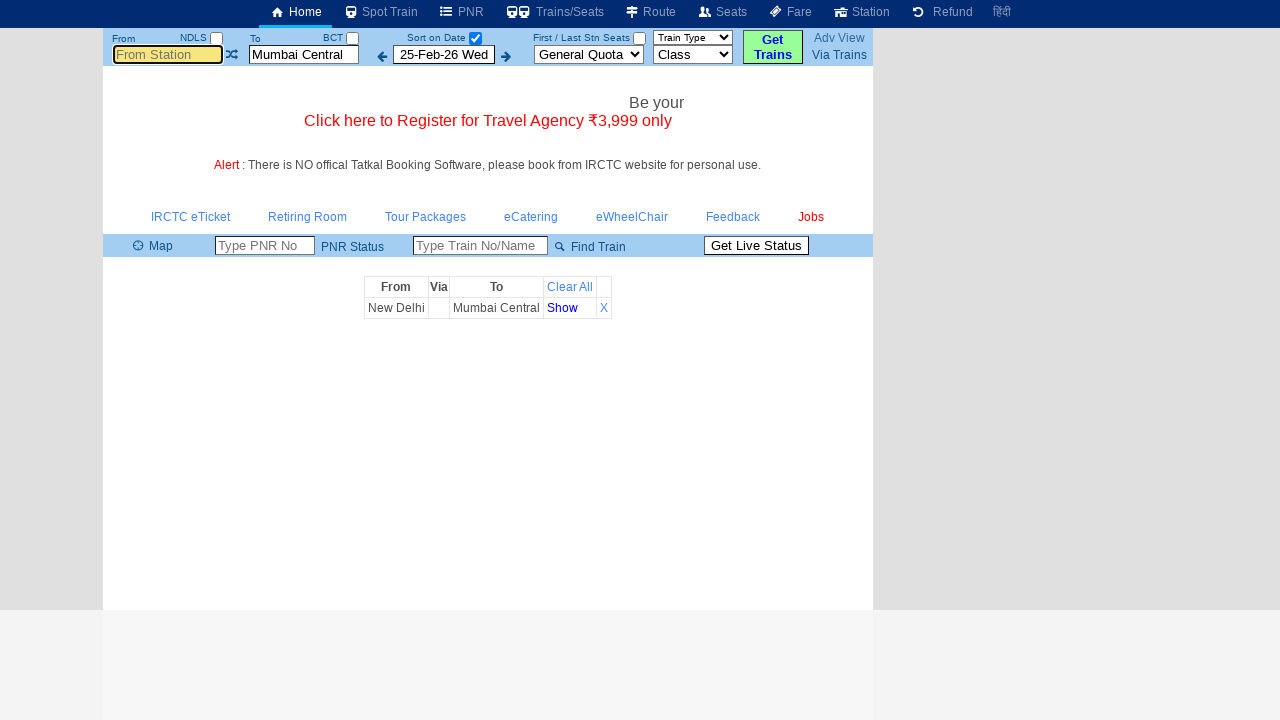

Filled 'From' station field with 'ms' on #txtStationFrom
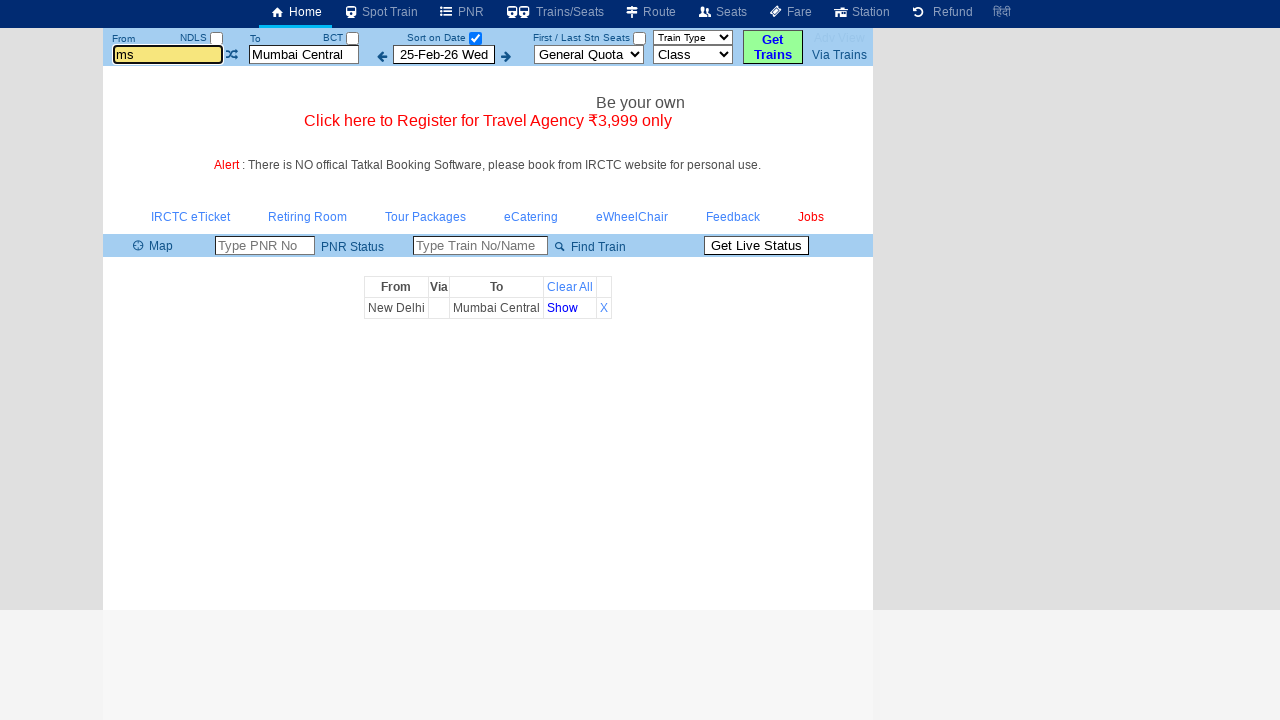

Pressed Tab to confirm 'From' station selection on #txtStationFrom
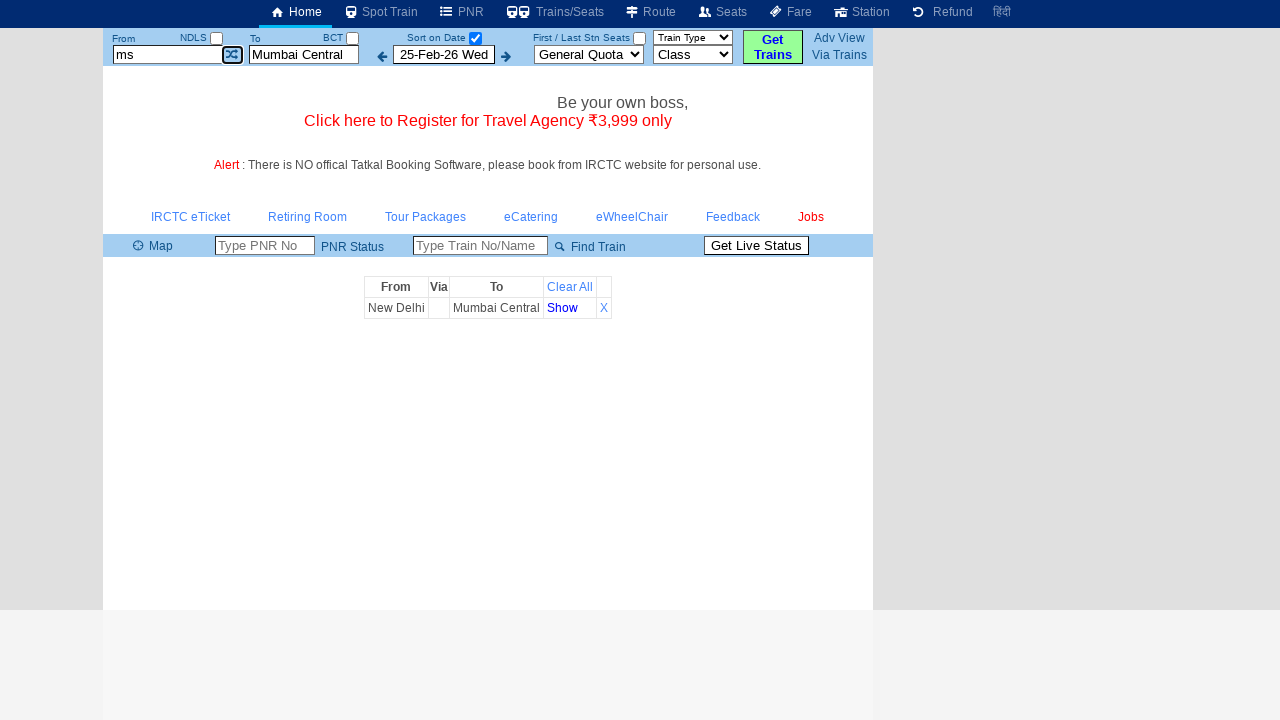

Cleared the 'To' station field on #txtStationTo
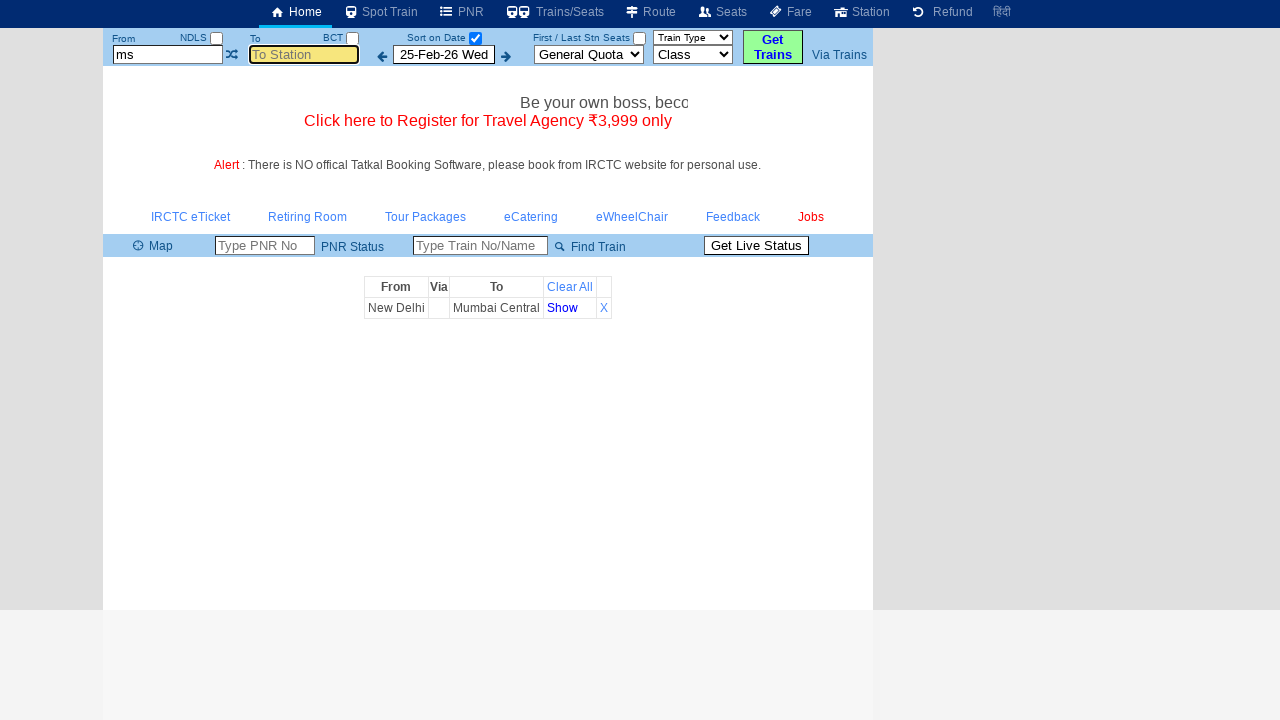

Filled 'To' station field with 'mdu' on #txtStationTo
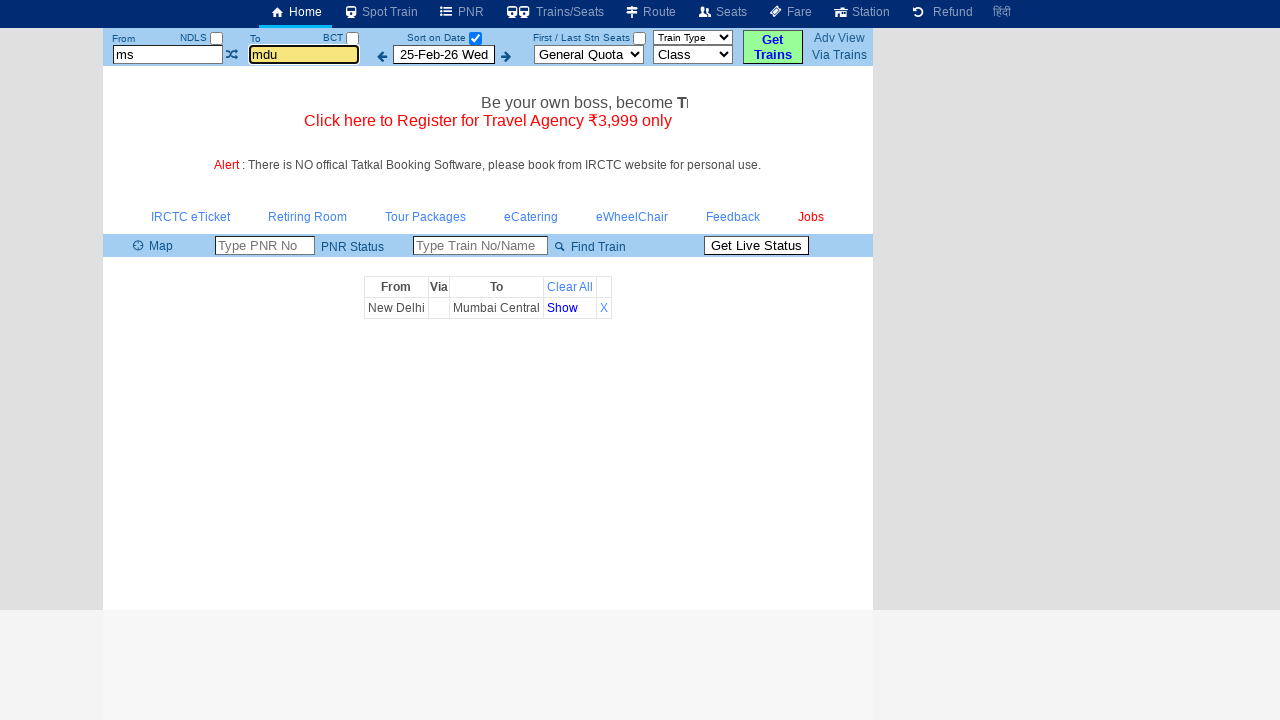

Pressed Tab to confirm 'To' station selection on #txtStationTo
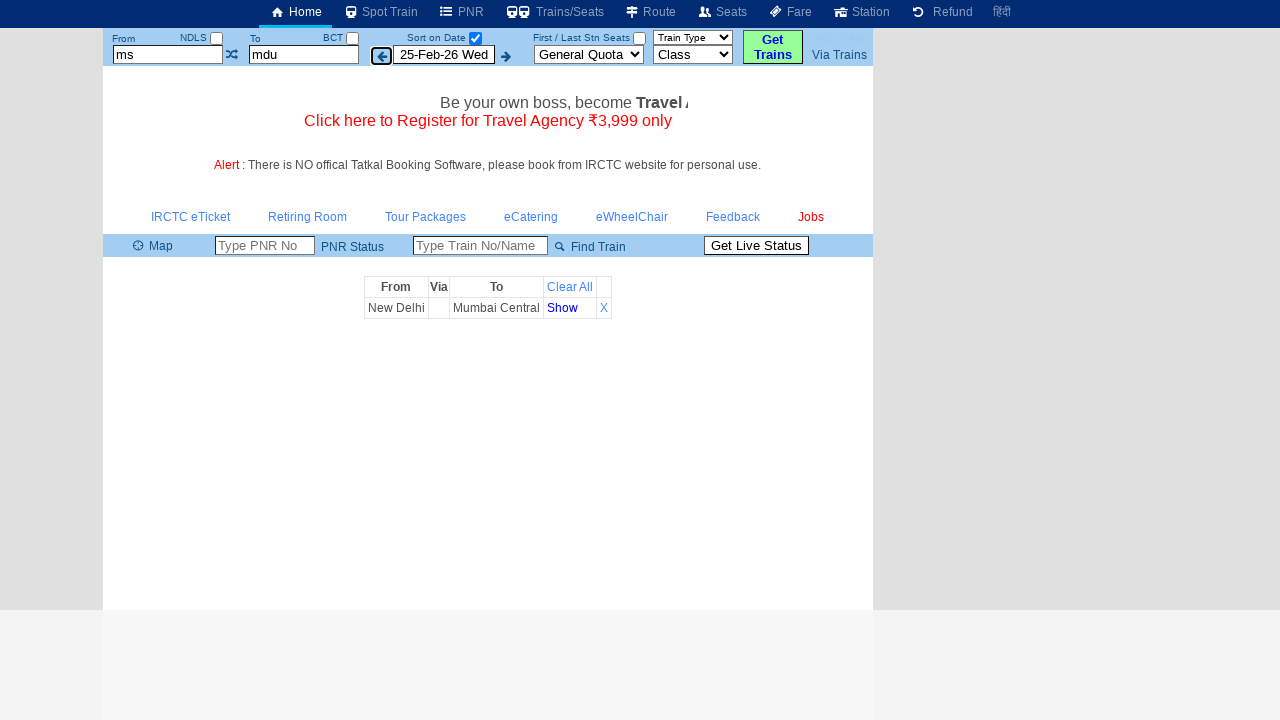

Unchecked the 'Select Date Only' checkbox at (475, 38) on xpath=//input[@id='chkSelectDateOnly']
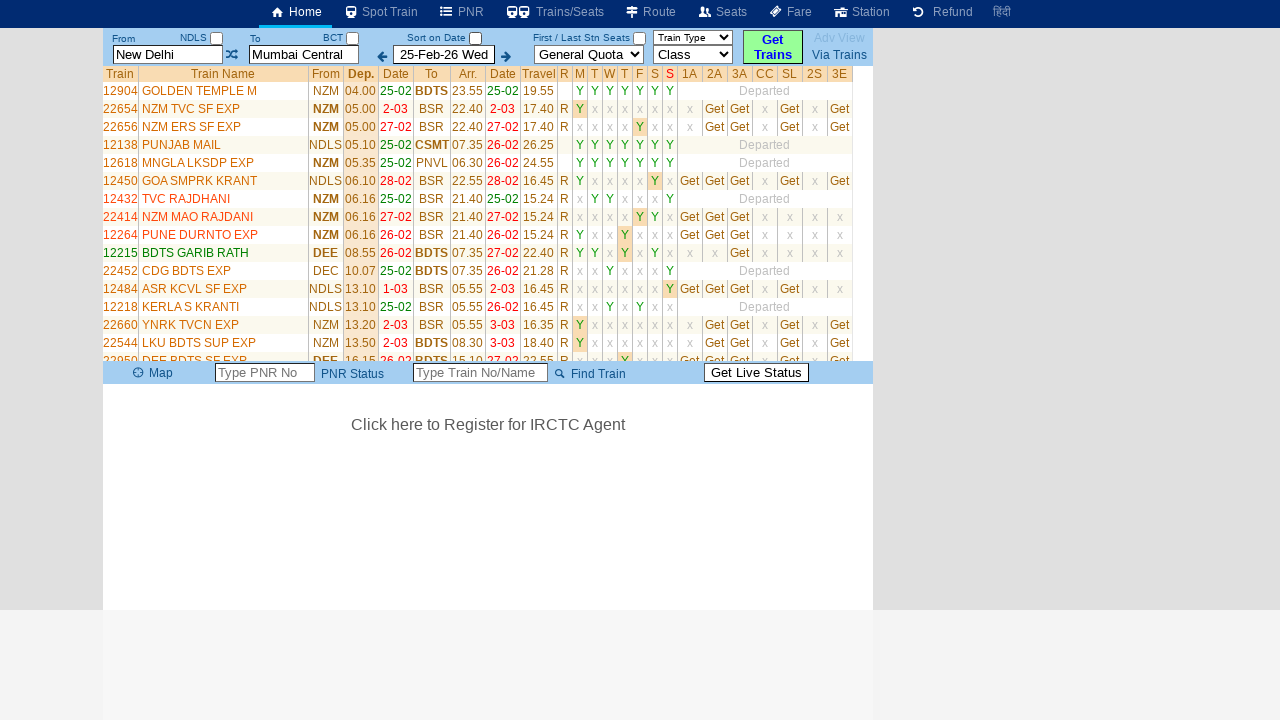

Train list table loaded successfully
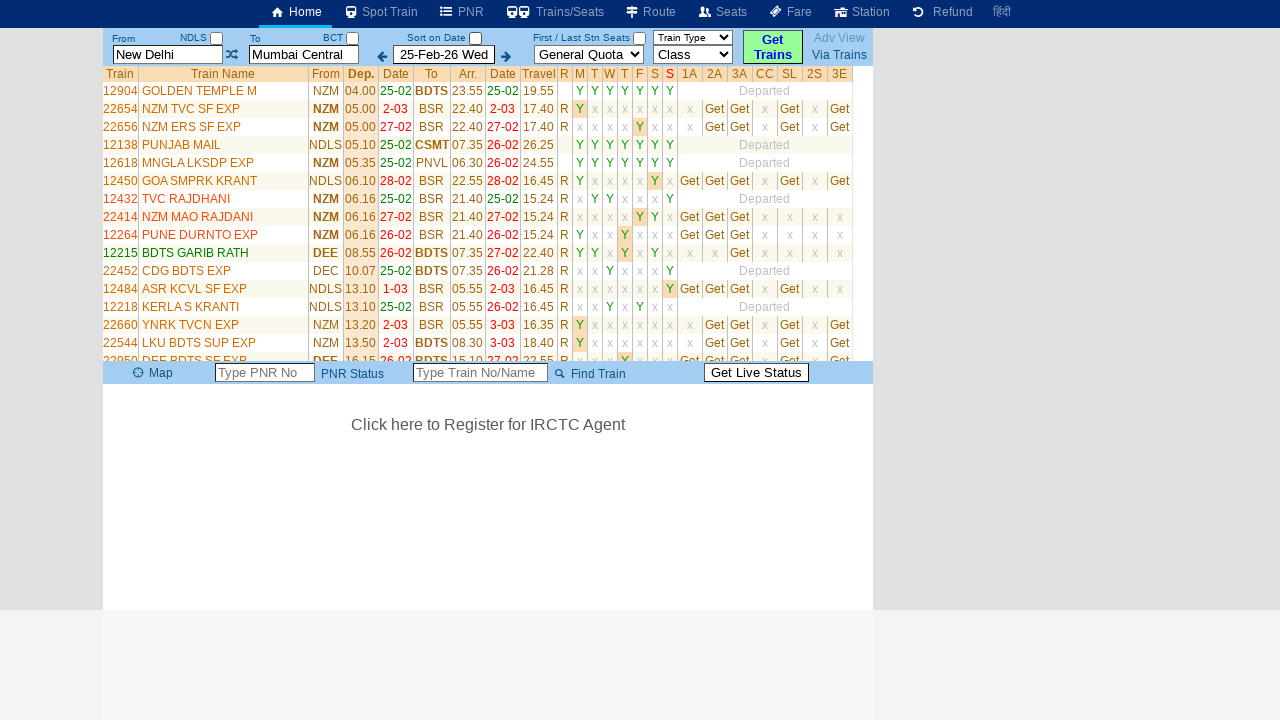

Retrieved 35 train rows from the table
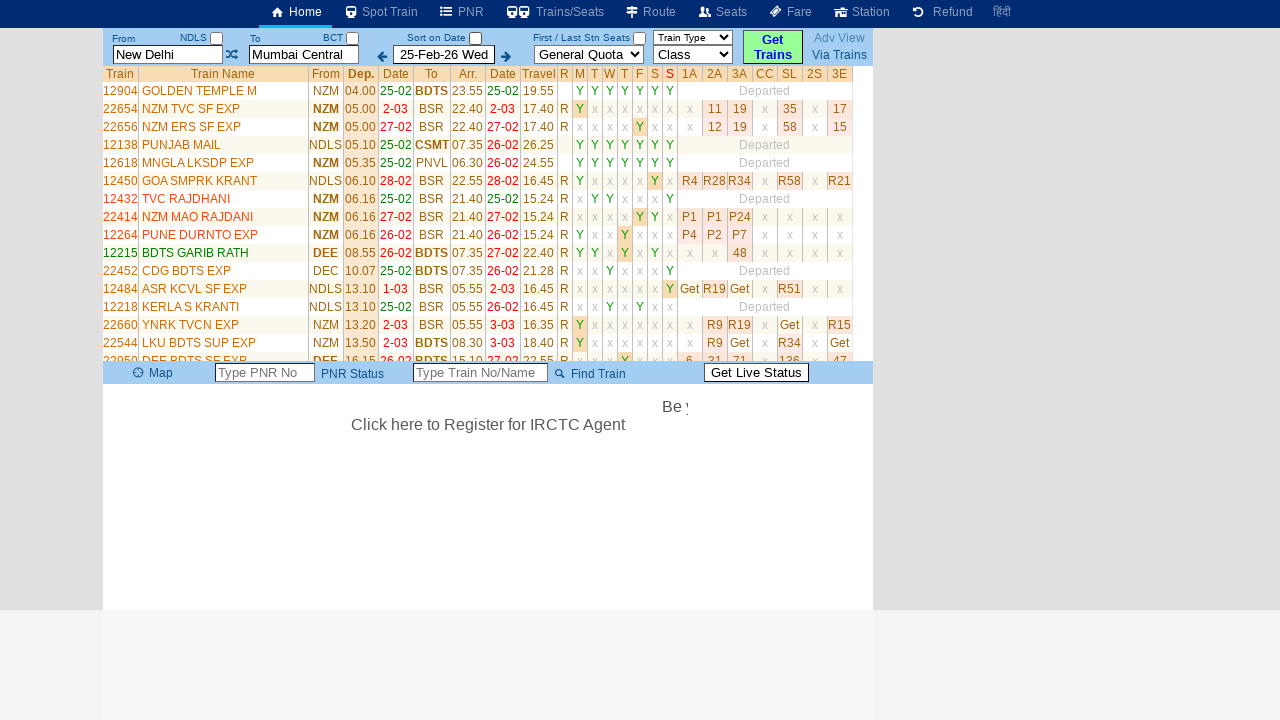

Extracted train name 'GOLDEN TEMPLE M' from row 2
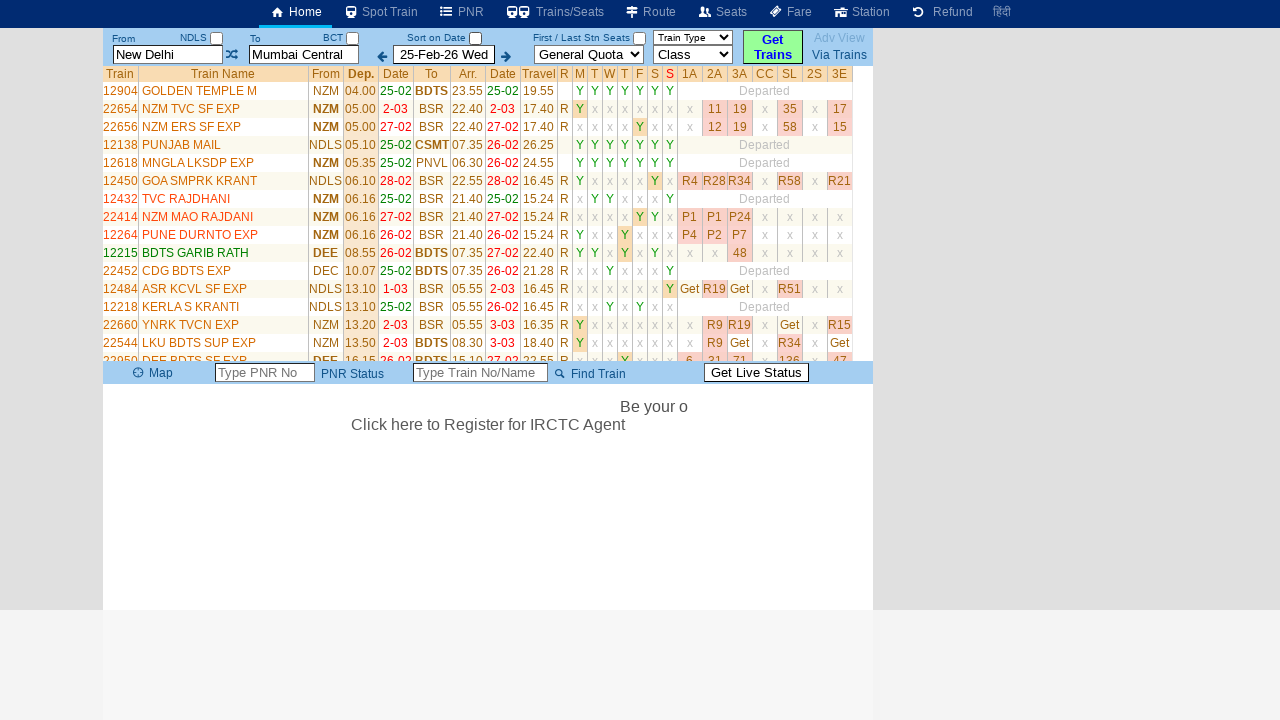

Extracted train name 'NZM TVC SF EXP' from row 3
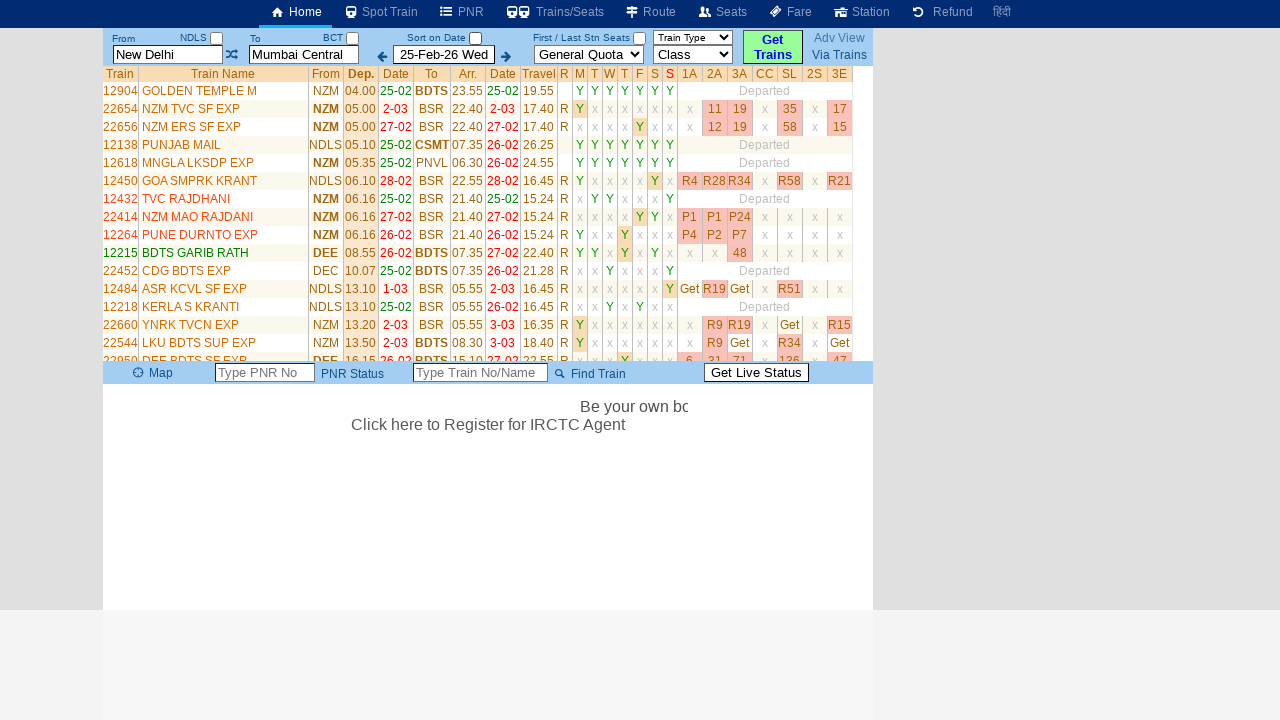

Extracted train name 'NZM ERS SF EXP' from row 4
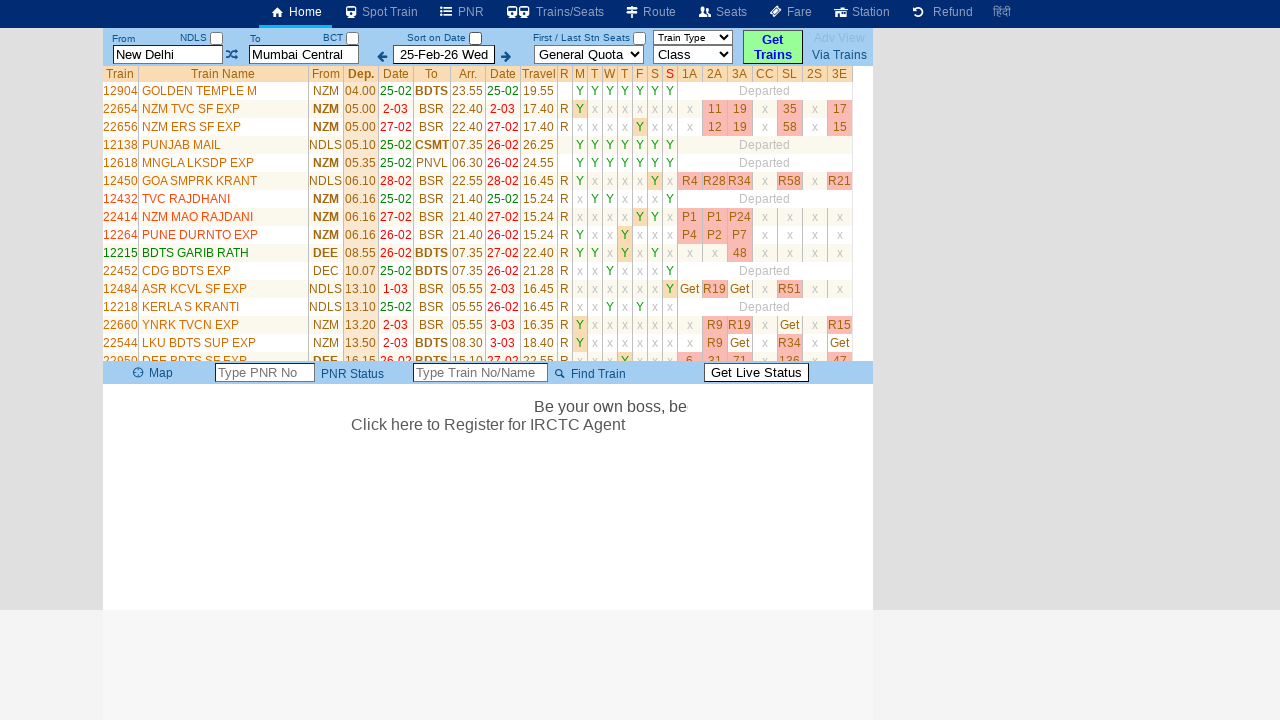

Extracted train name 'PUNJAB MAIL' from row 5
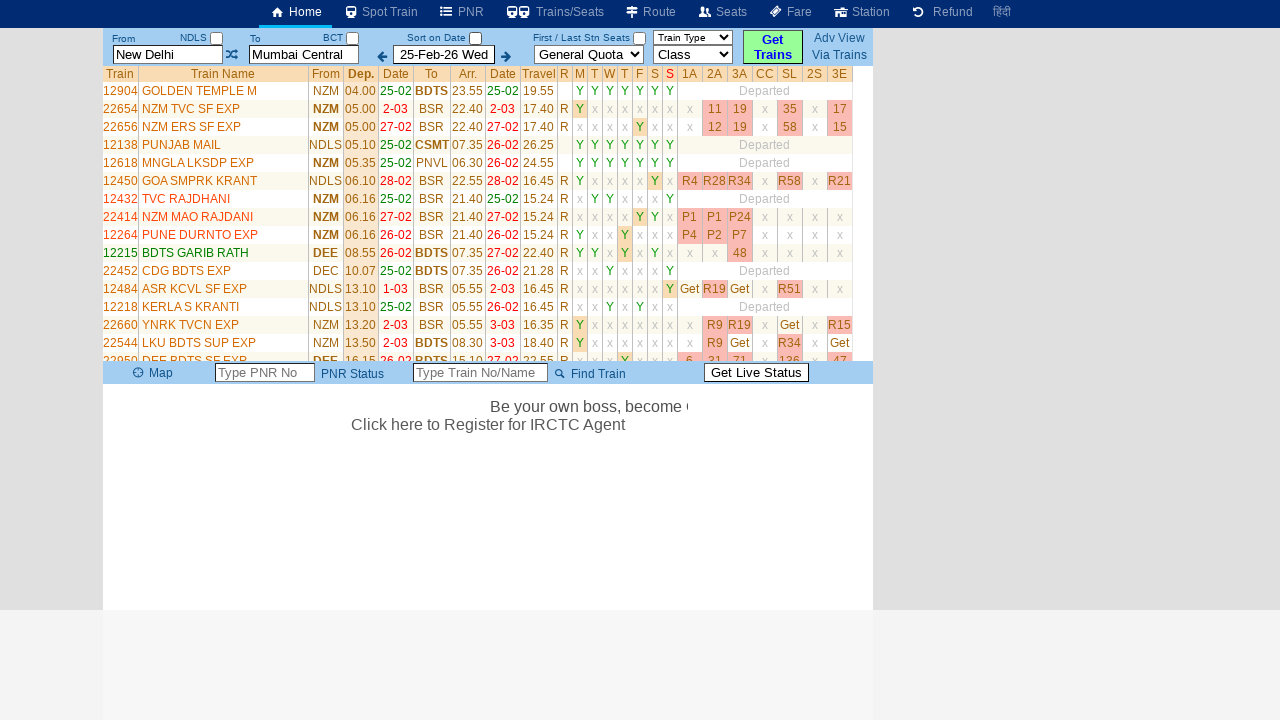

Extracted train name 'MNGLA LKSDP EXP' from row 6
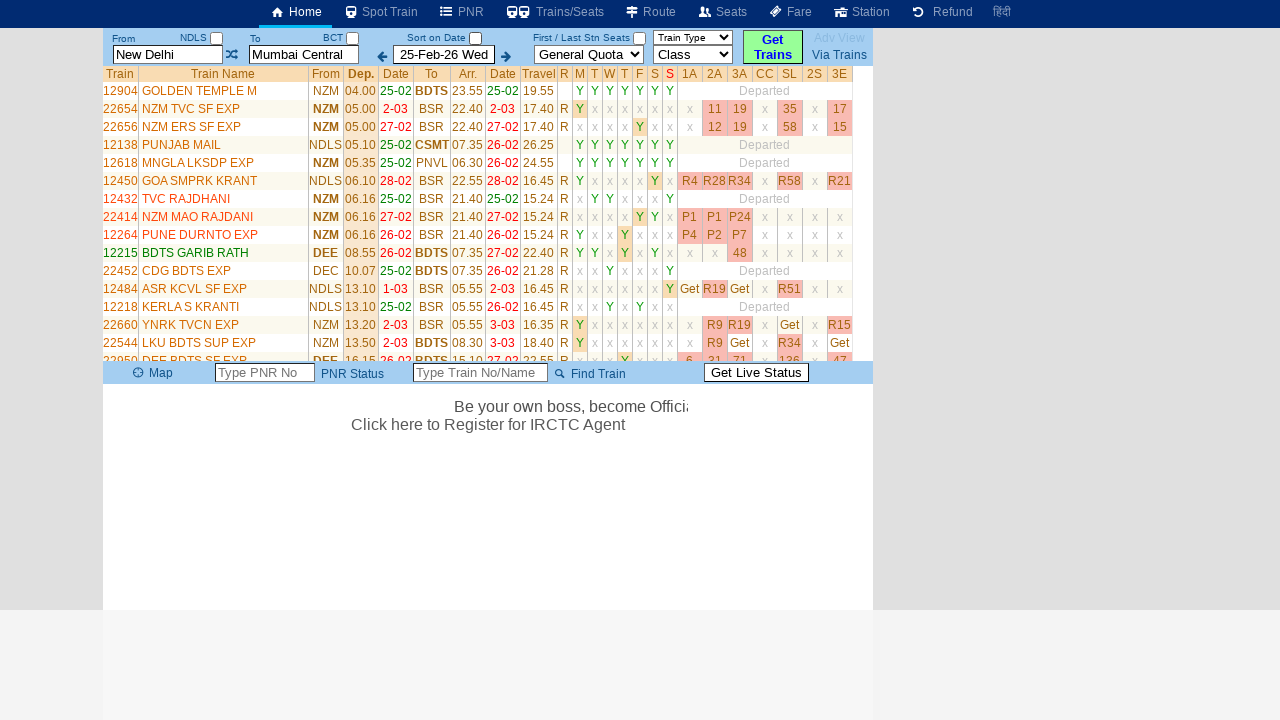

Extracted train name 'GOA SMPRK KRANT' from row 7
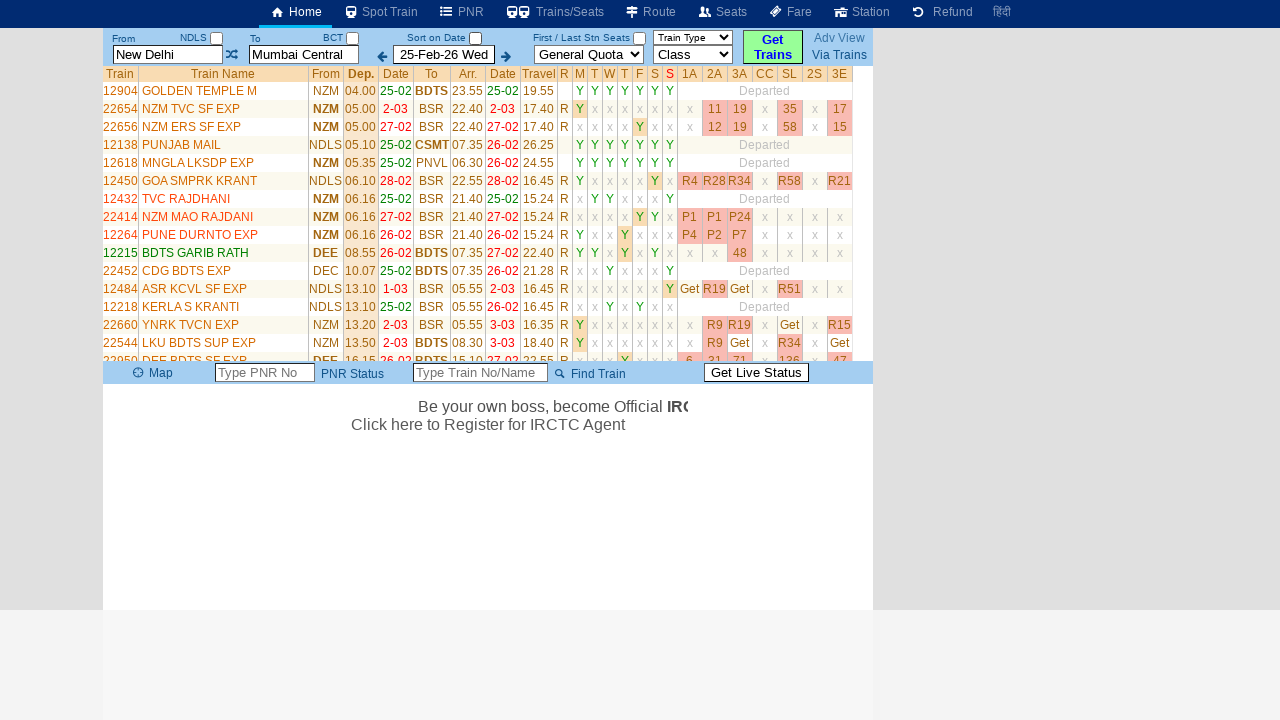

Extracted train name 'TVC RAJDHANI' from row 8
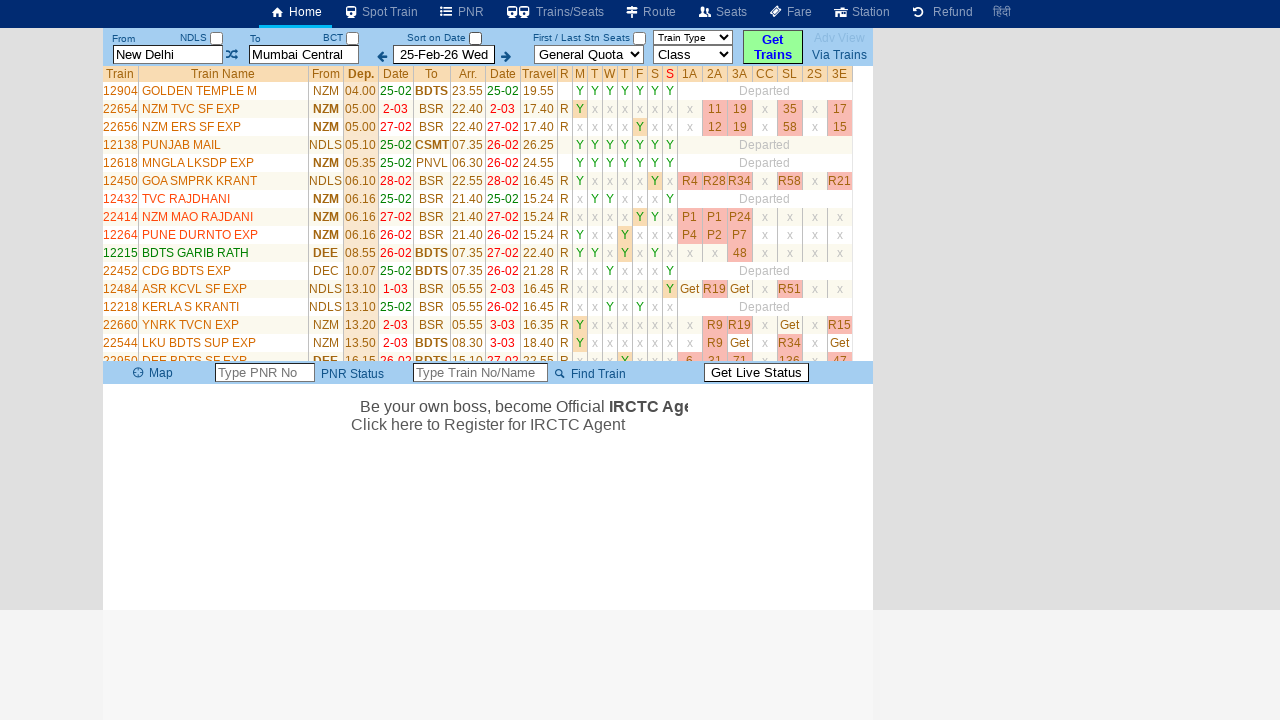

Extracted train name 'NZM MAO RAJDANI' from row 9
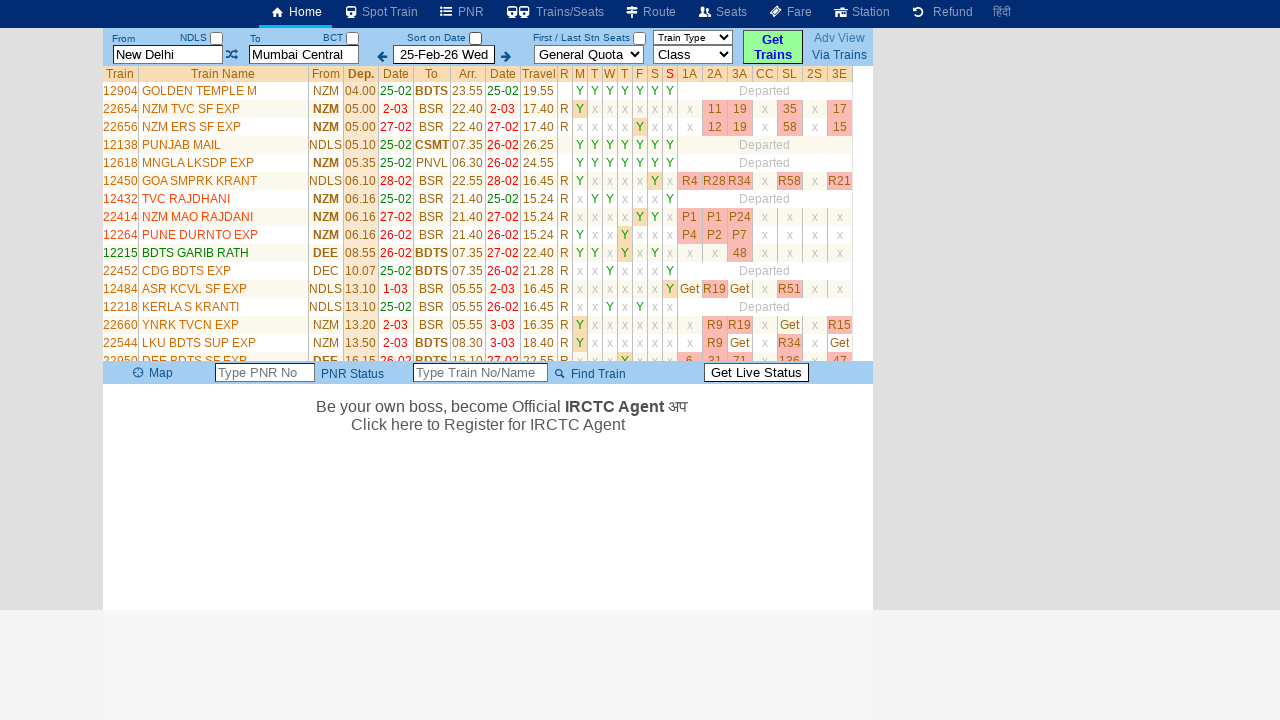

Extracted train name 'PUNE DURNTO EXP' from row 10
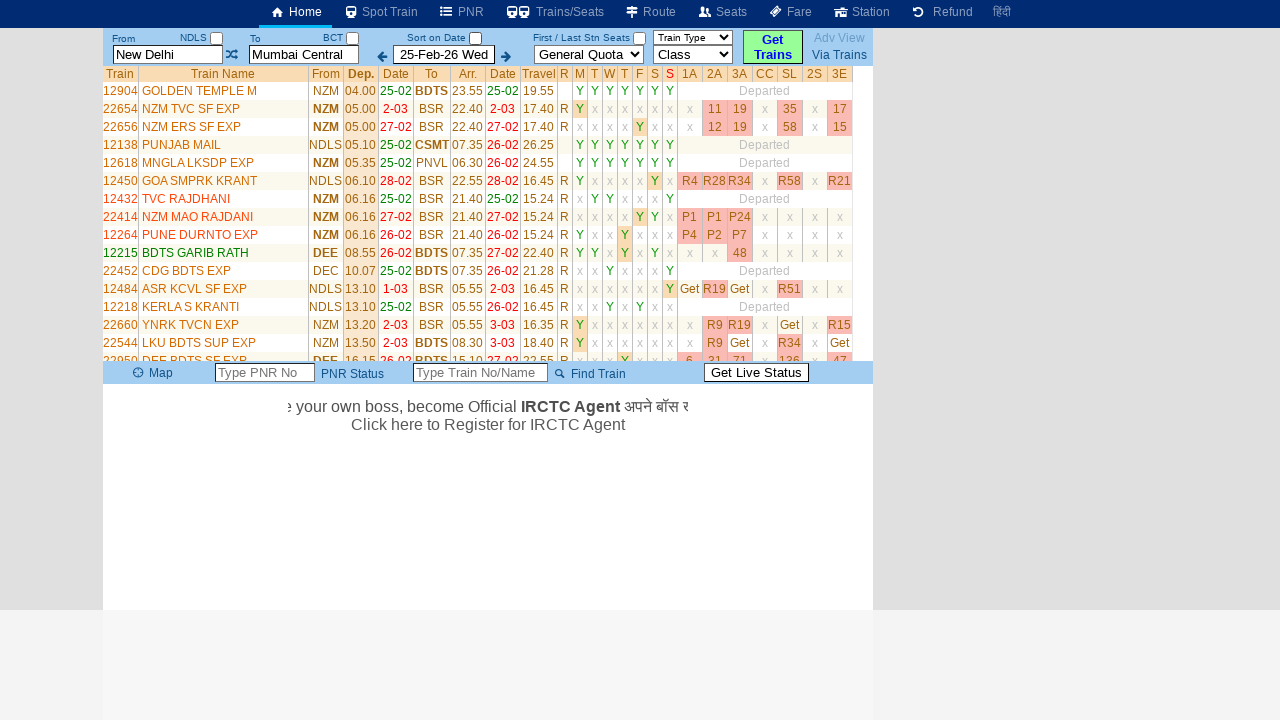

Extracted train name 'BDTS GARIB RATH' from row 11
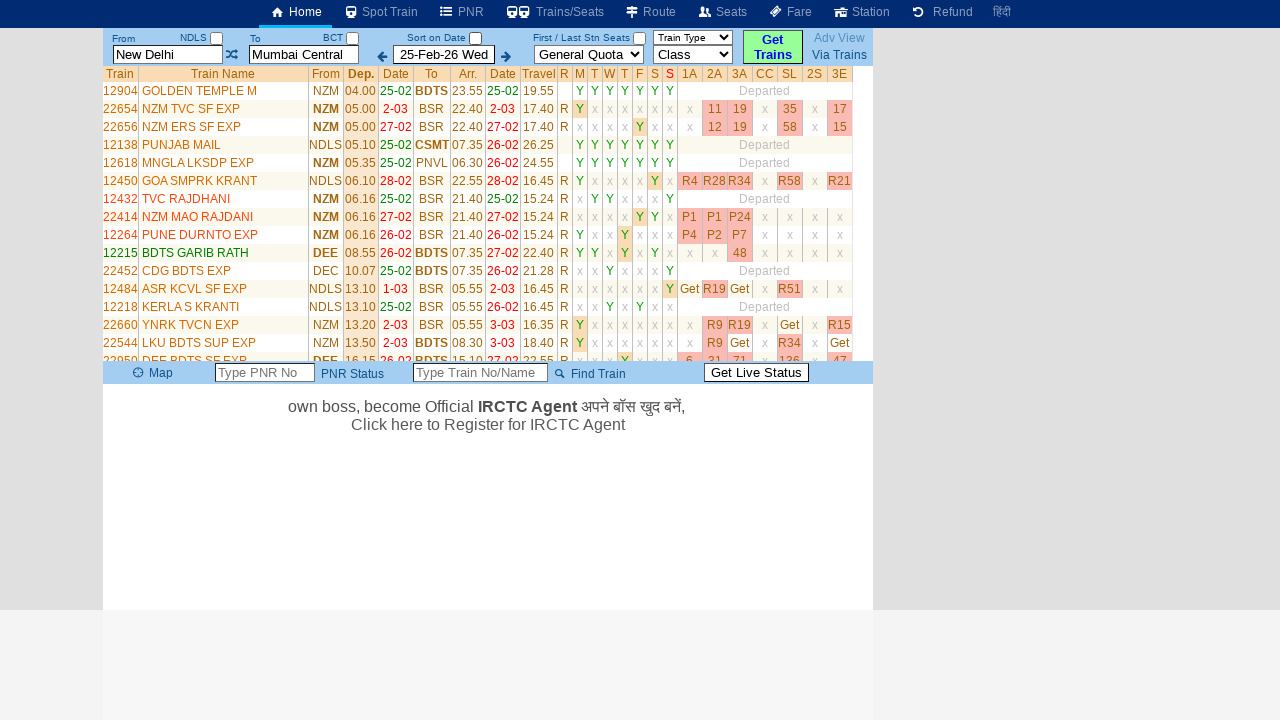

Extracted train name 'CDG BDTS EXP' from row 12
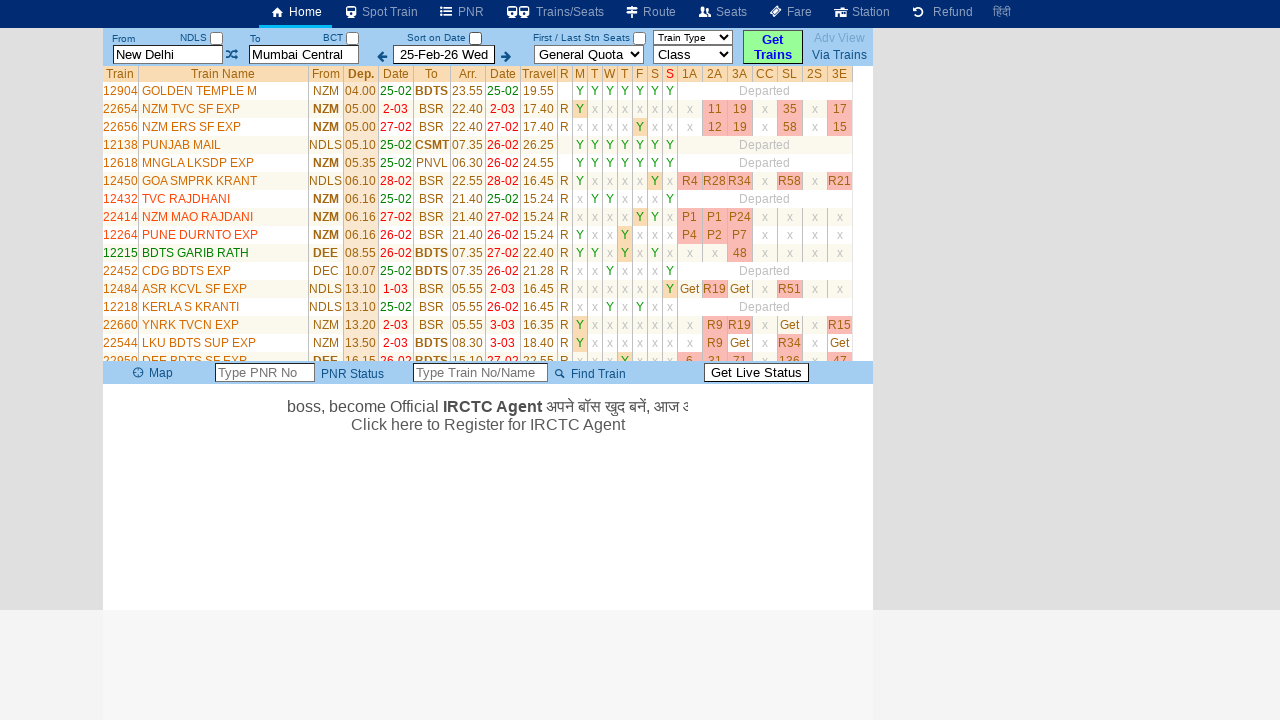

Extracted train name 'ASR KCVL SF EXP' from row 13
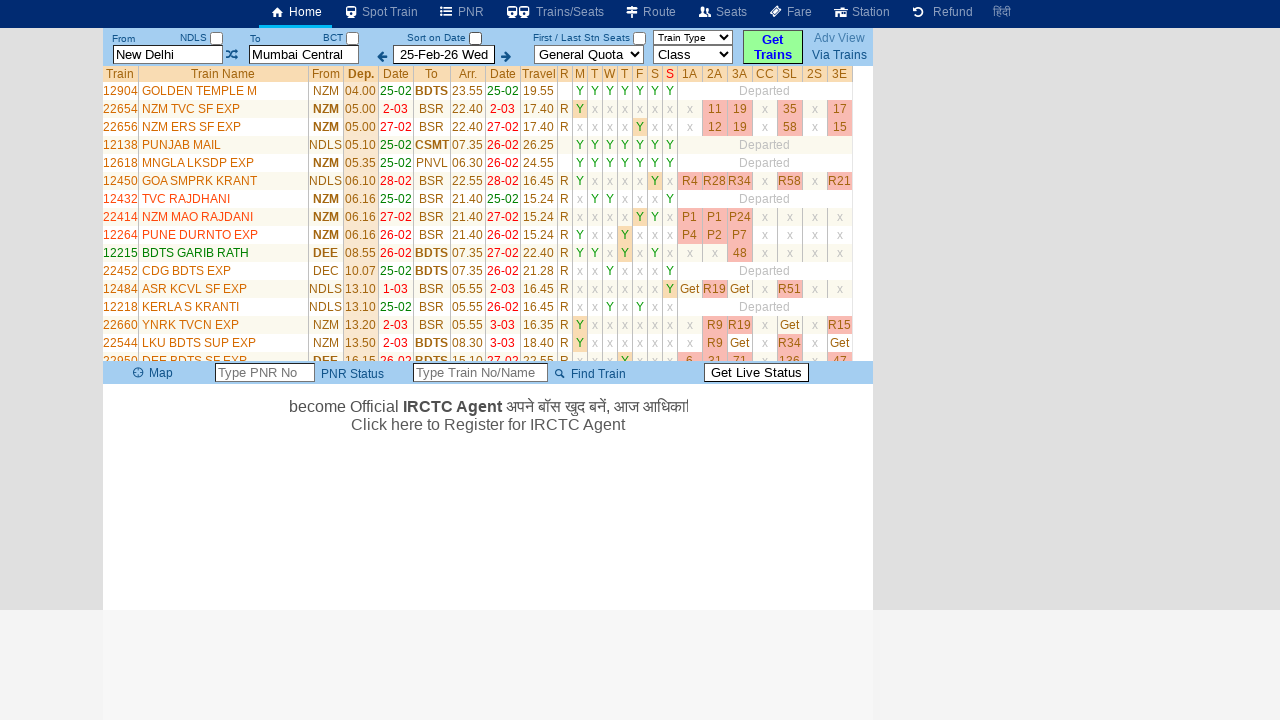

Extracted train name 'KERLA S KRANTI' from row 14
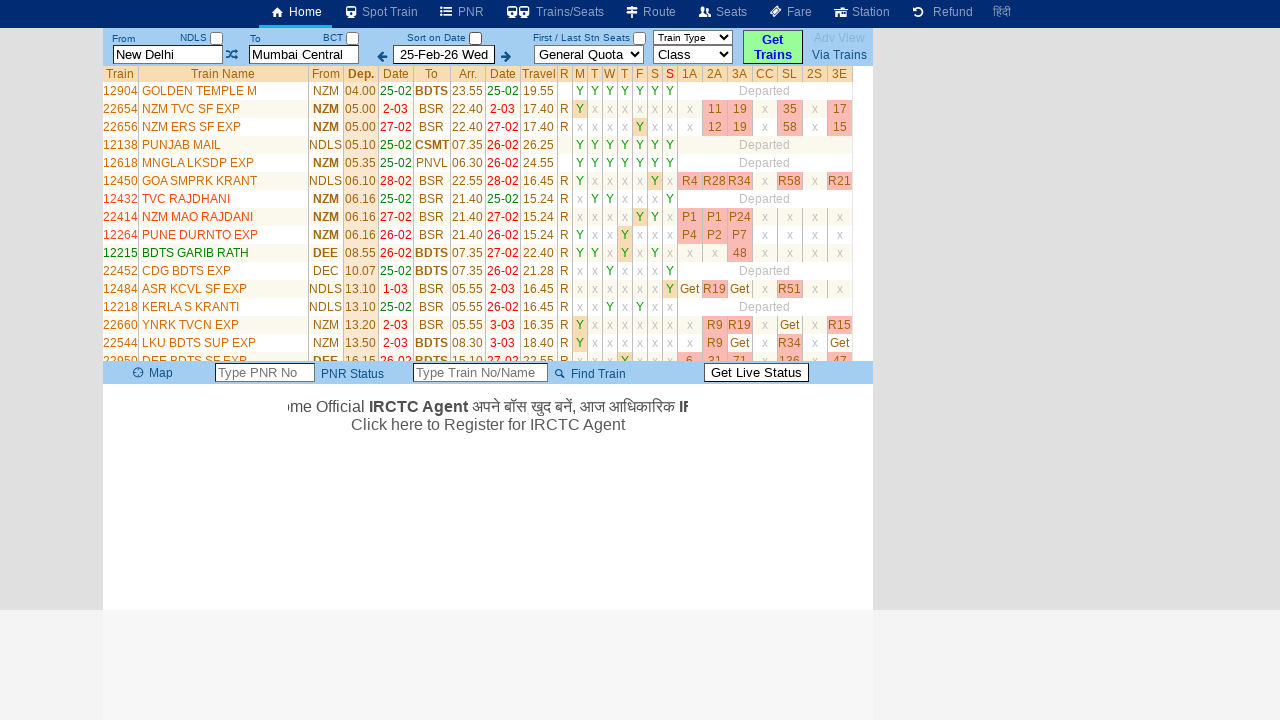

Extracted train name 'YNRK TVCN EXP' from row 15
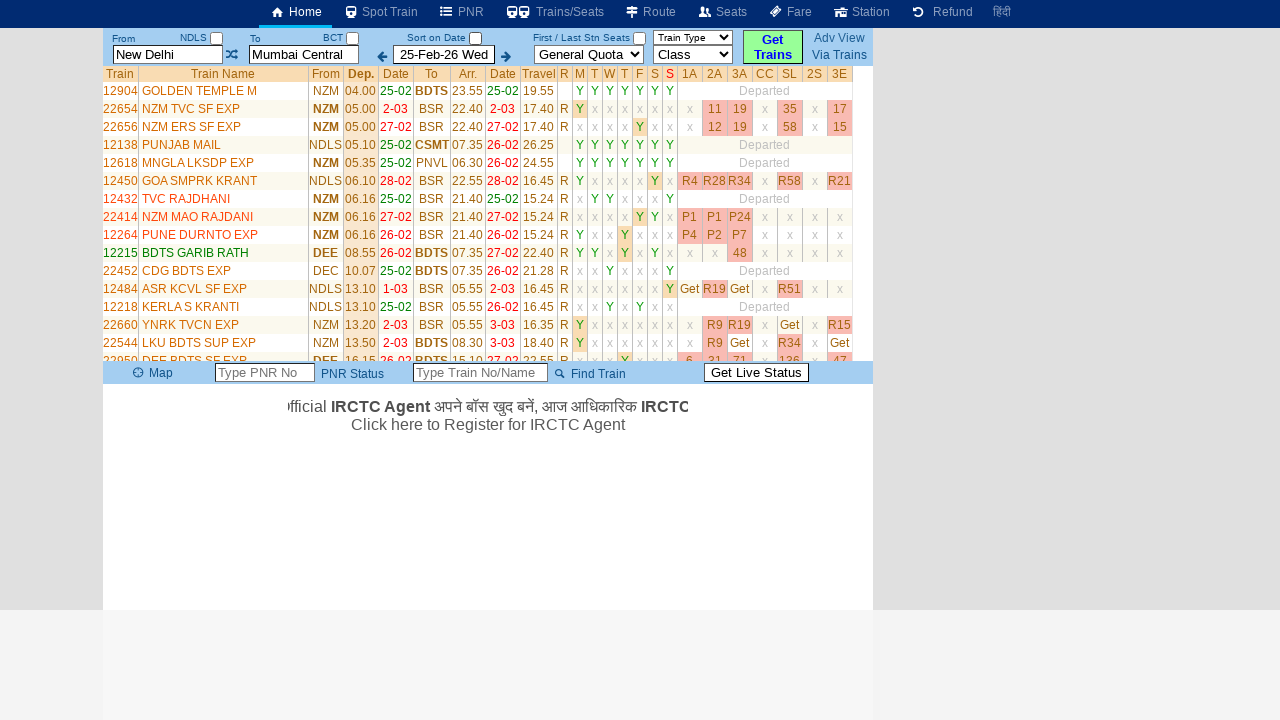

Extracted train name 'LKU BDTS SUP EXP' from row 16
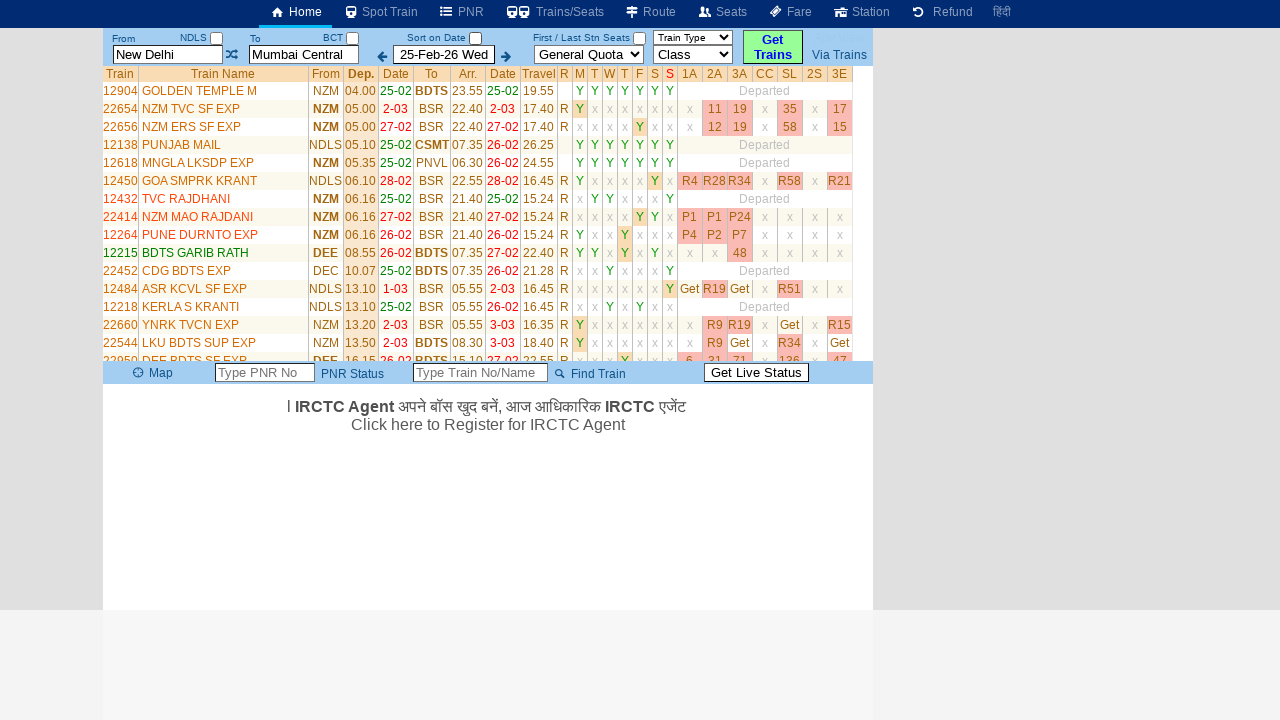

Extracted train name 'DEE BDTS SF EXP' from row 17
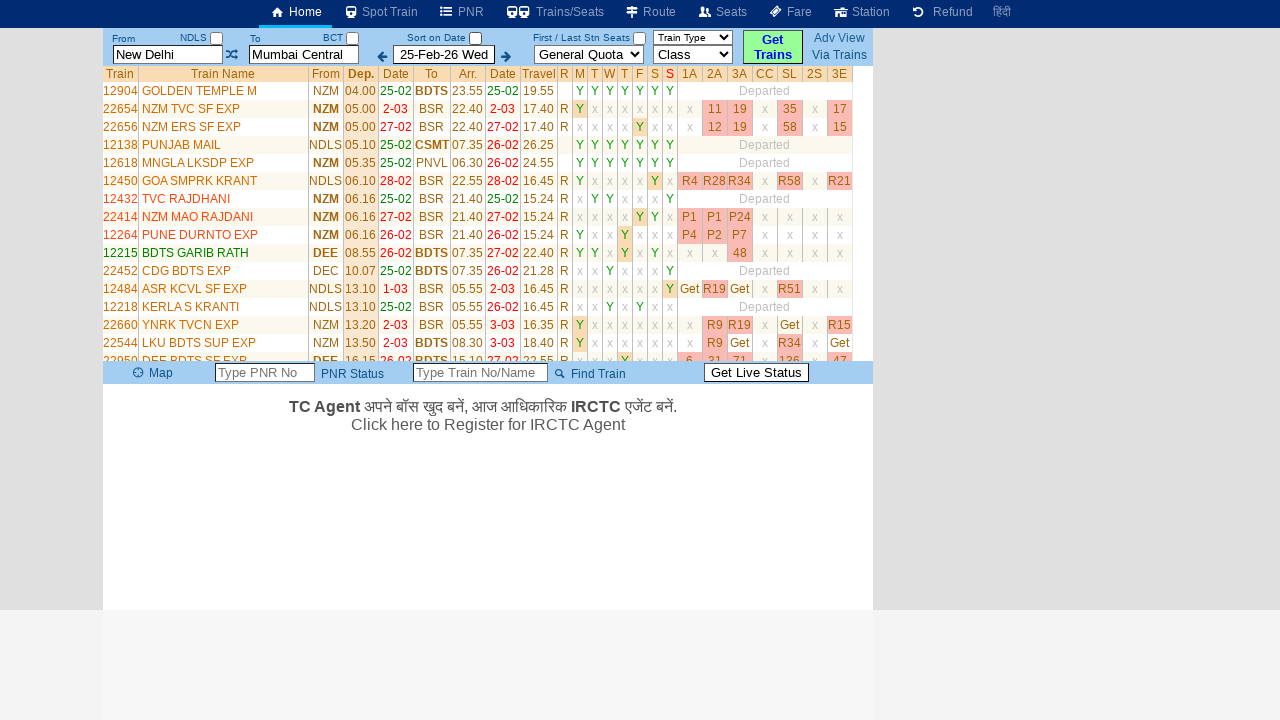

Extracted train name 'MHRST SMPRK K EX' from row 18
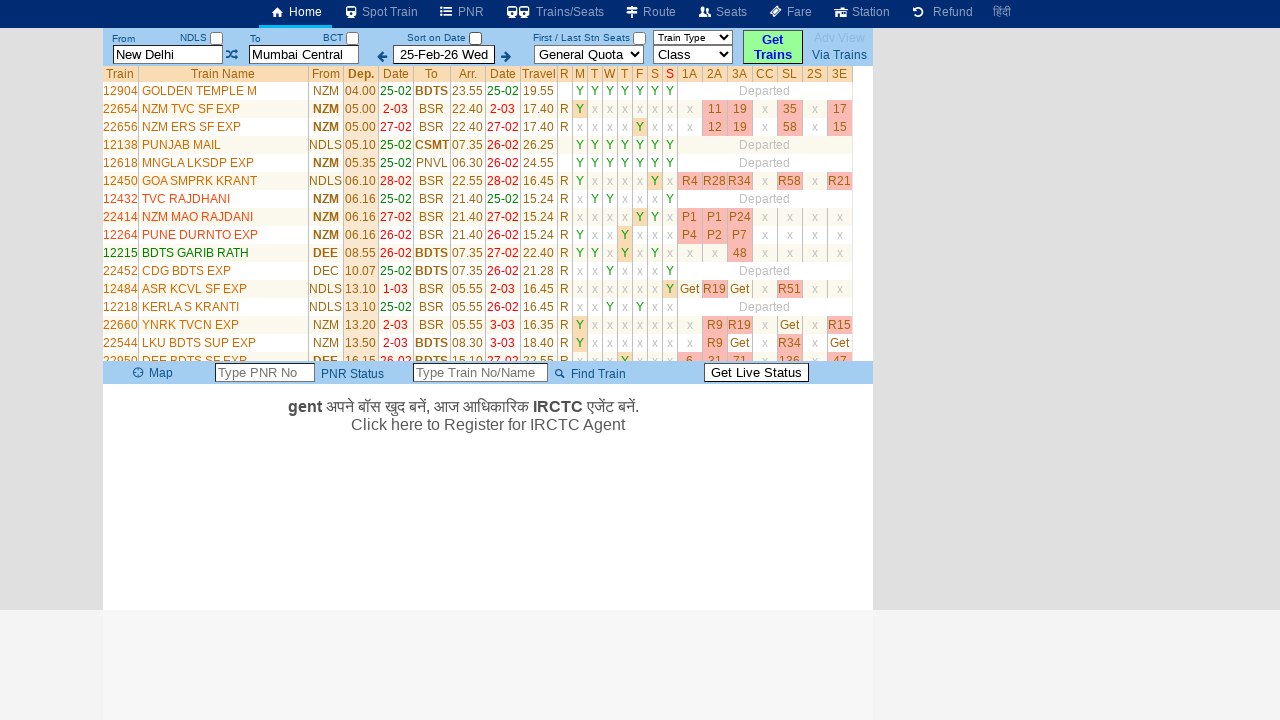

Extracted train name 'BDTS GARIBRATH' from row 19
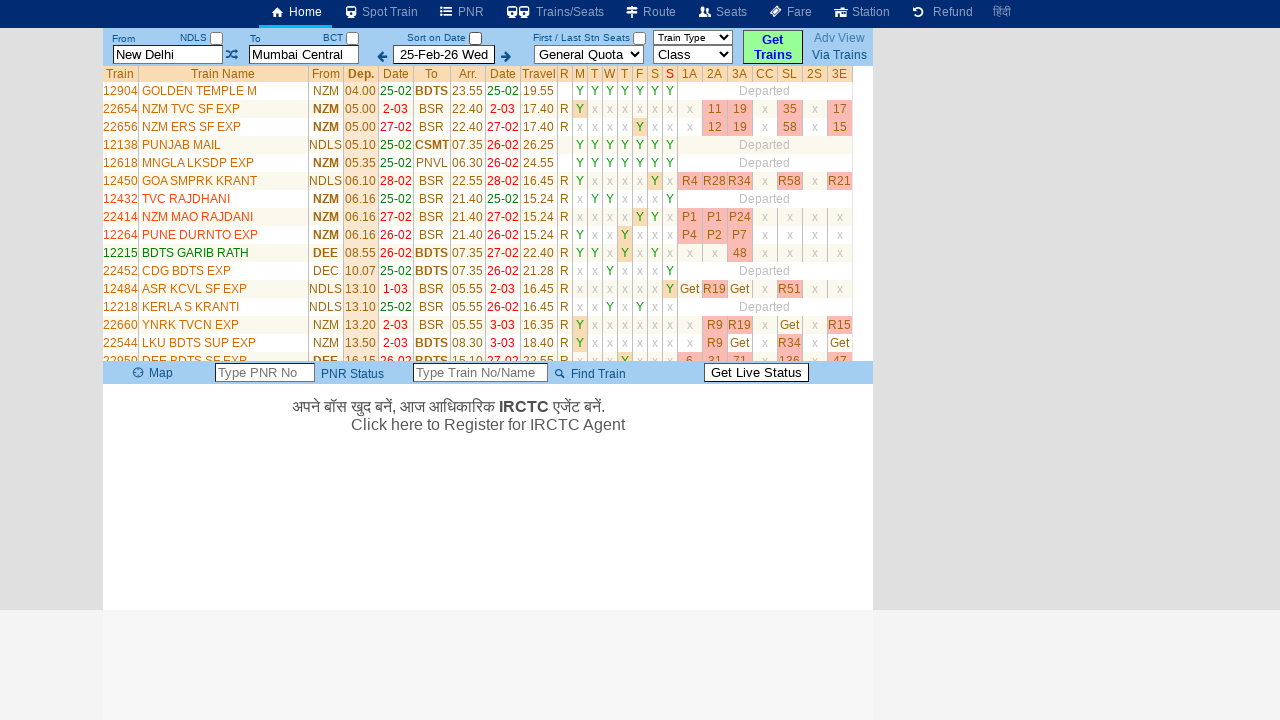

Extracted train name 'BANDRA YUVA EXP' from row 20
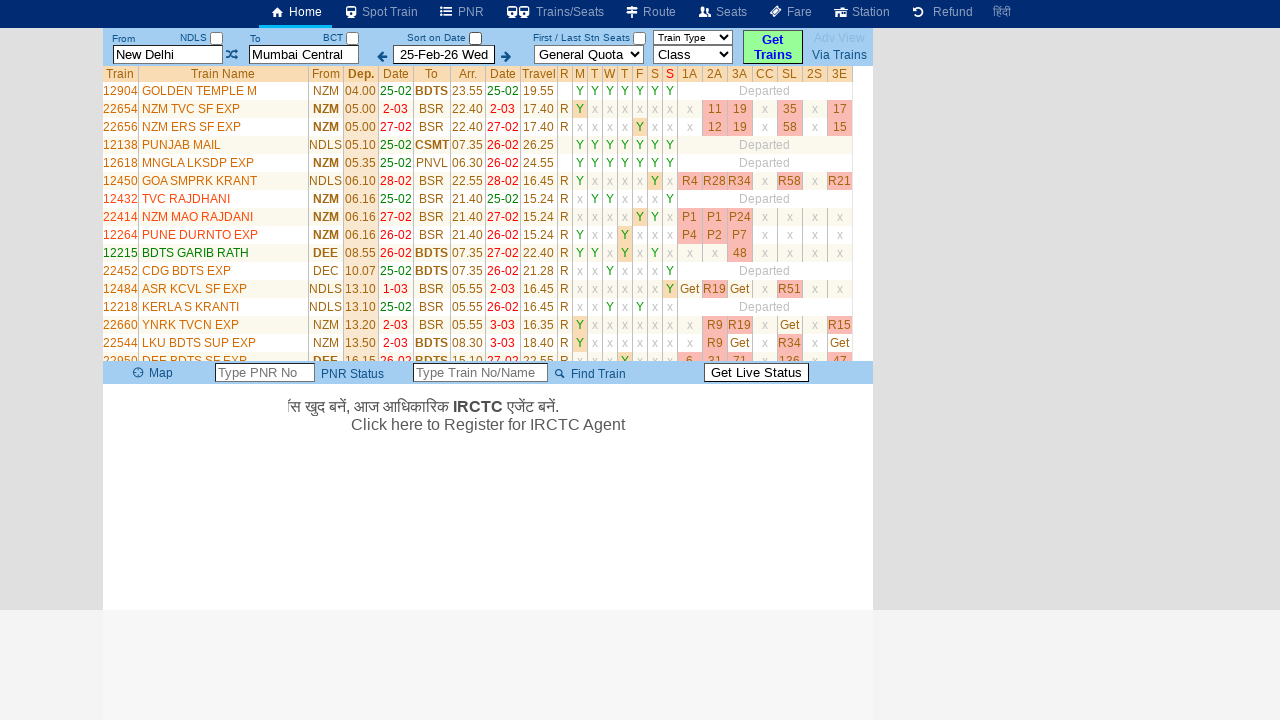

Extracted train name 'PASCHIM EXPRESS' from row 21
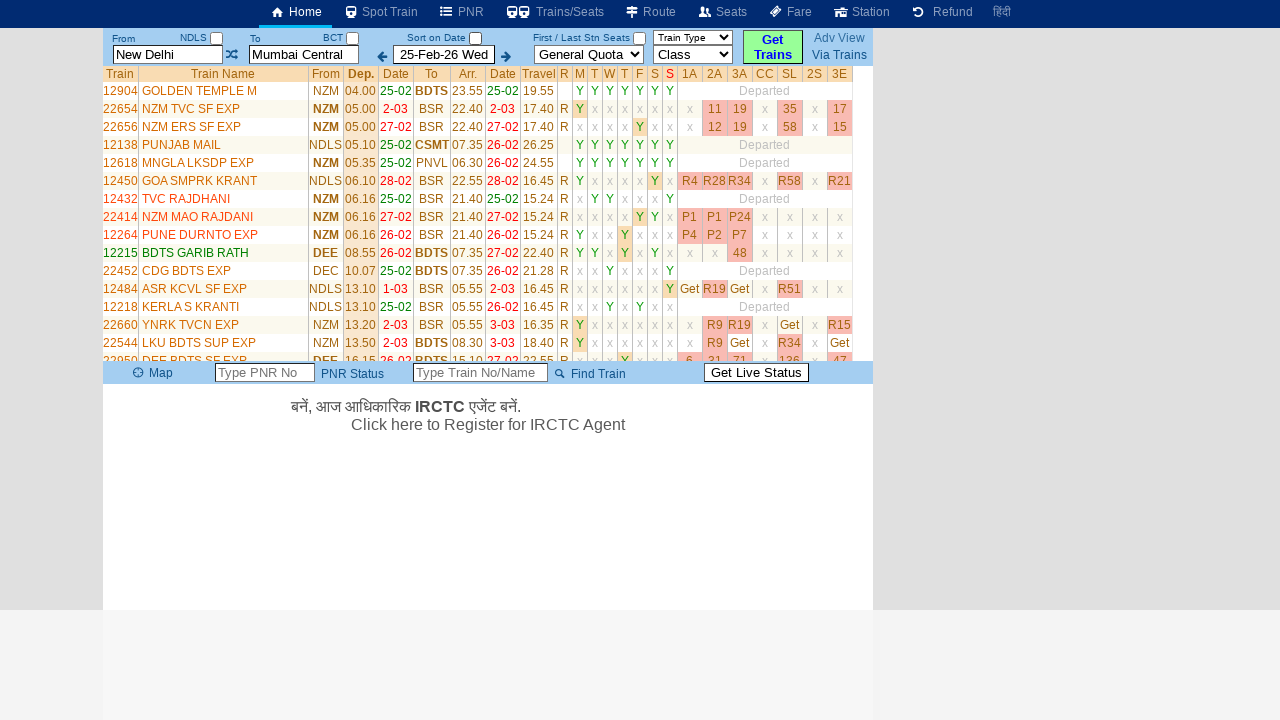

Extracted train name 'MMCT TEJAS RAJ' from row 22
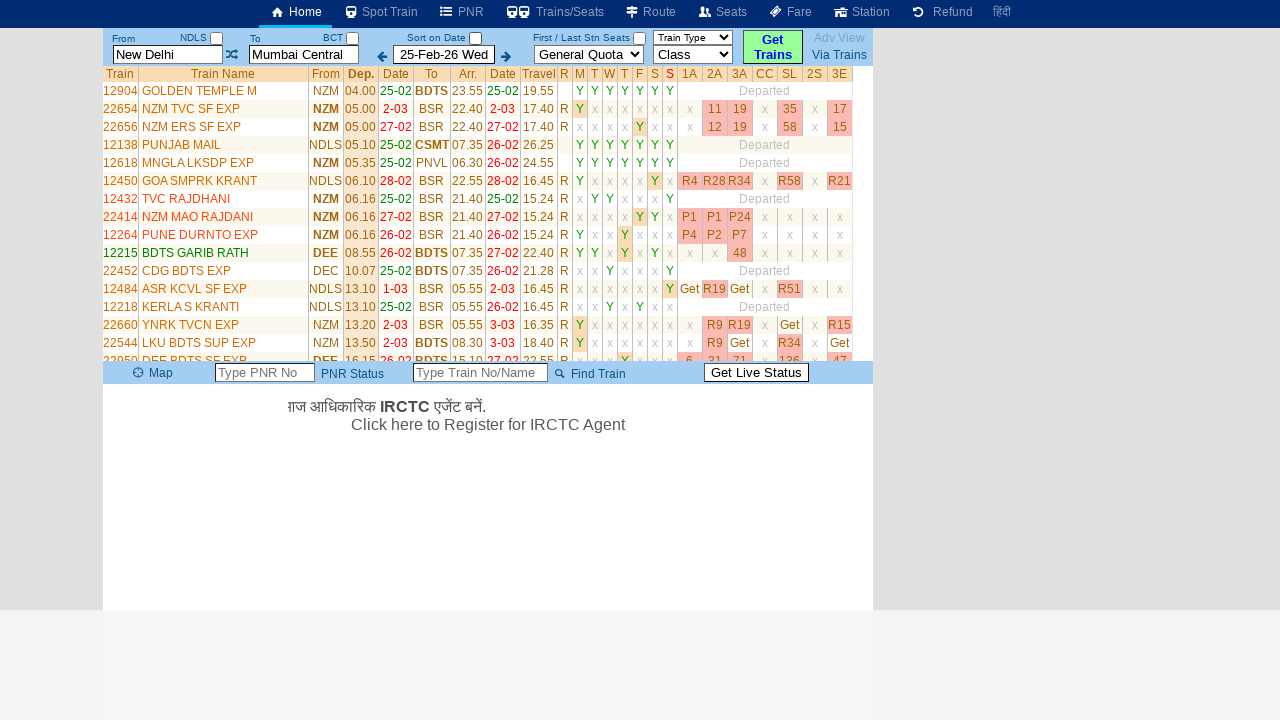

Extracted train name 'CSMT RAJDHANI' from row 23
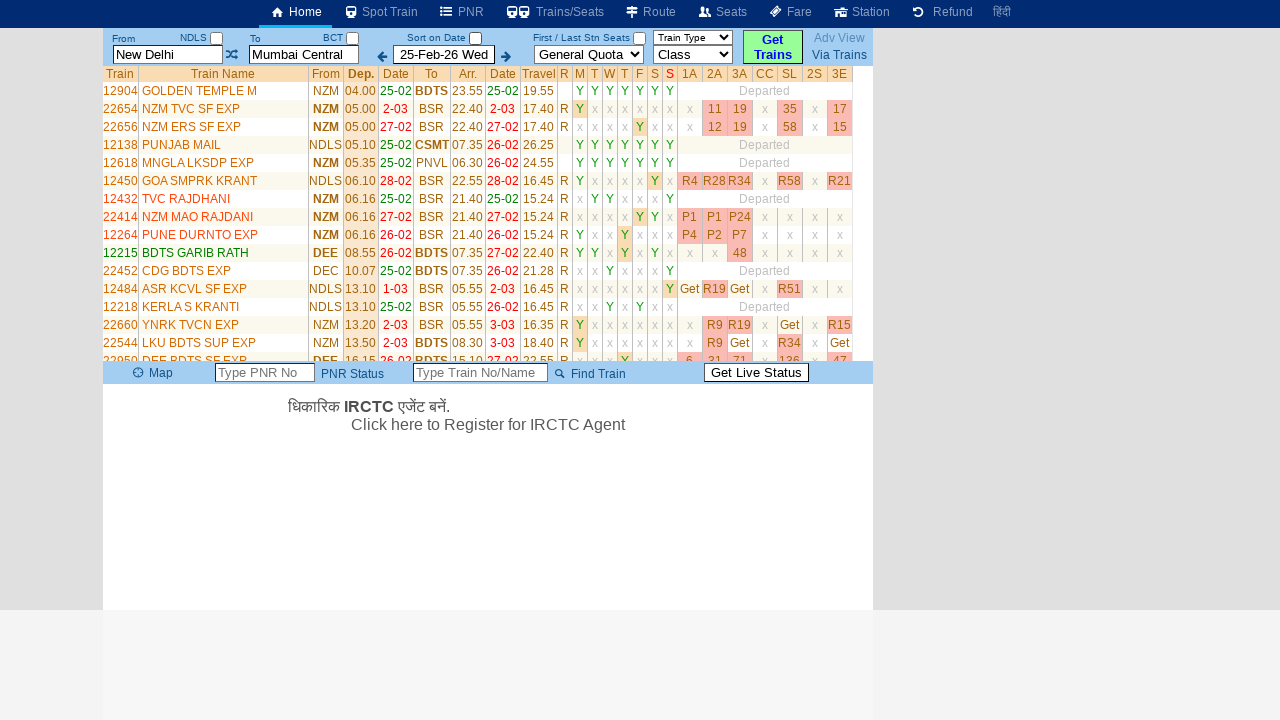

Extracted train name 'AK TEJAS RAJ EX' from row 24
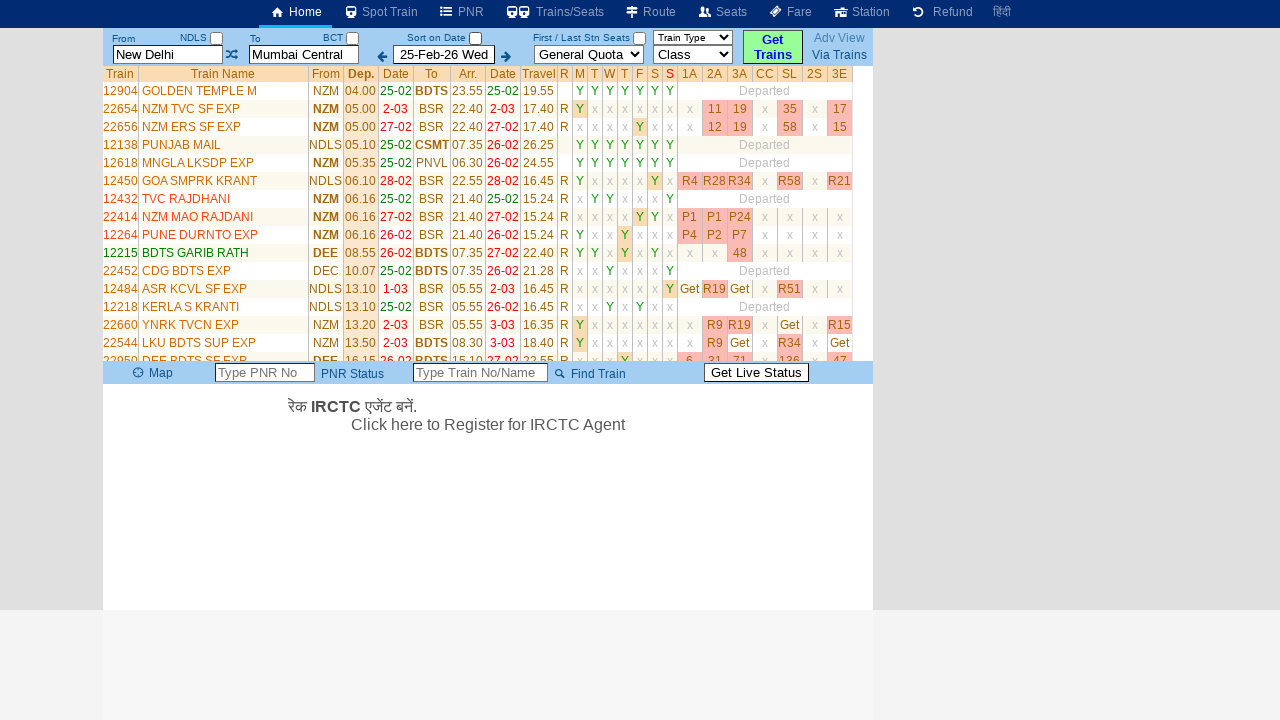

Extracted train name 'HW BDTS EXP' from row 25
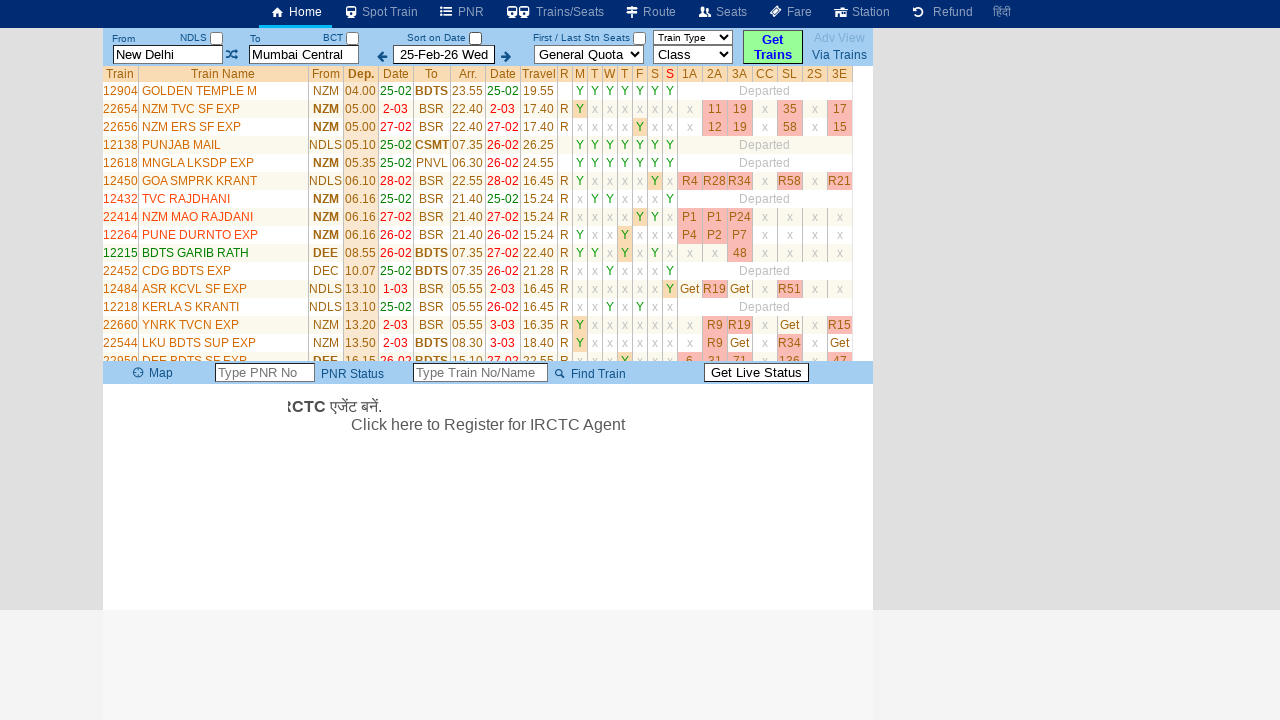

Extracted train name 'ASR CSMT EXP' from row 26
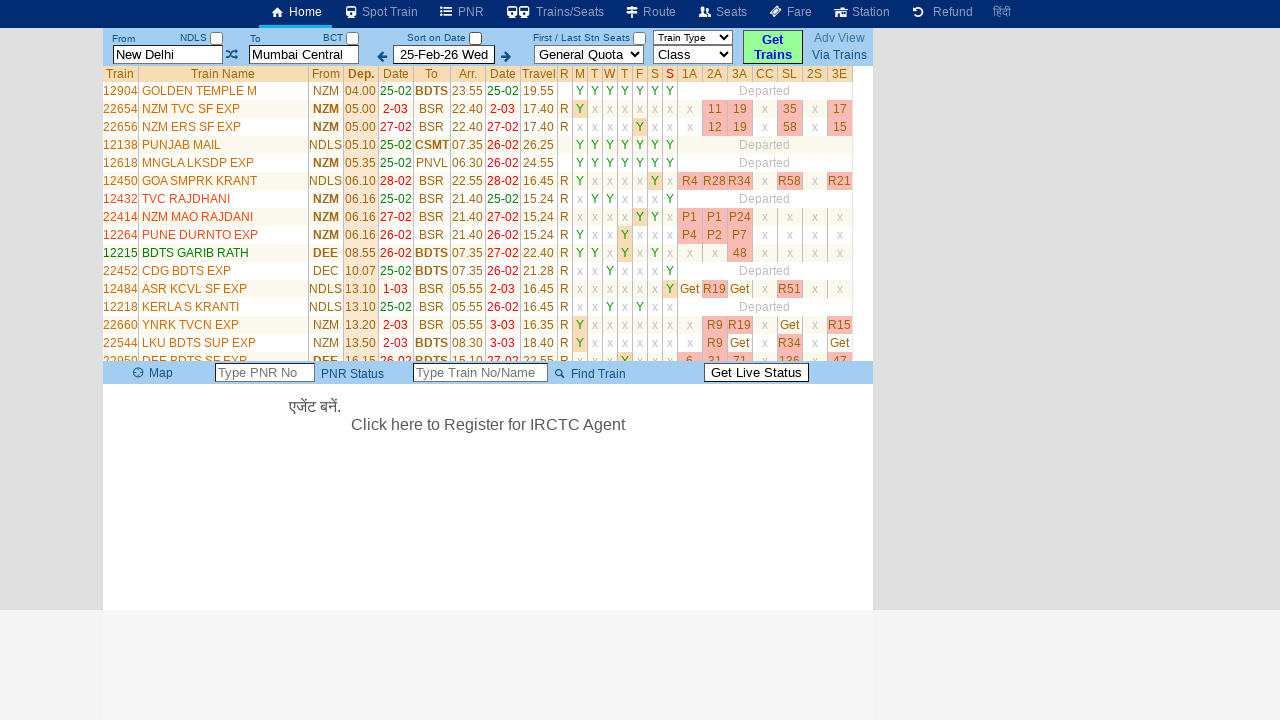

Extracted train name 'NZM PUNE SPL 28-Feb to 8-Mar' from row 27
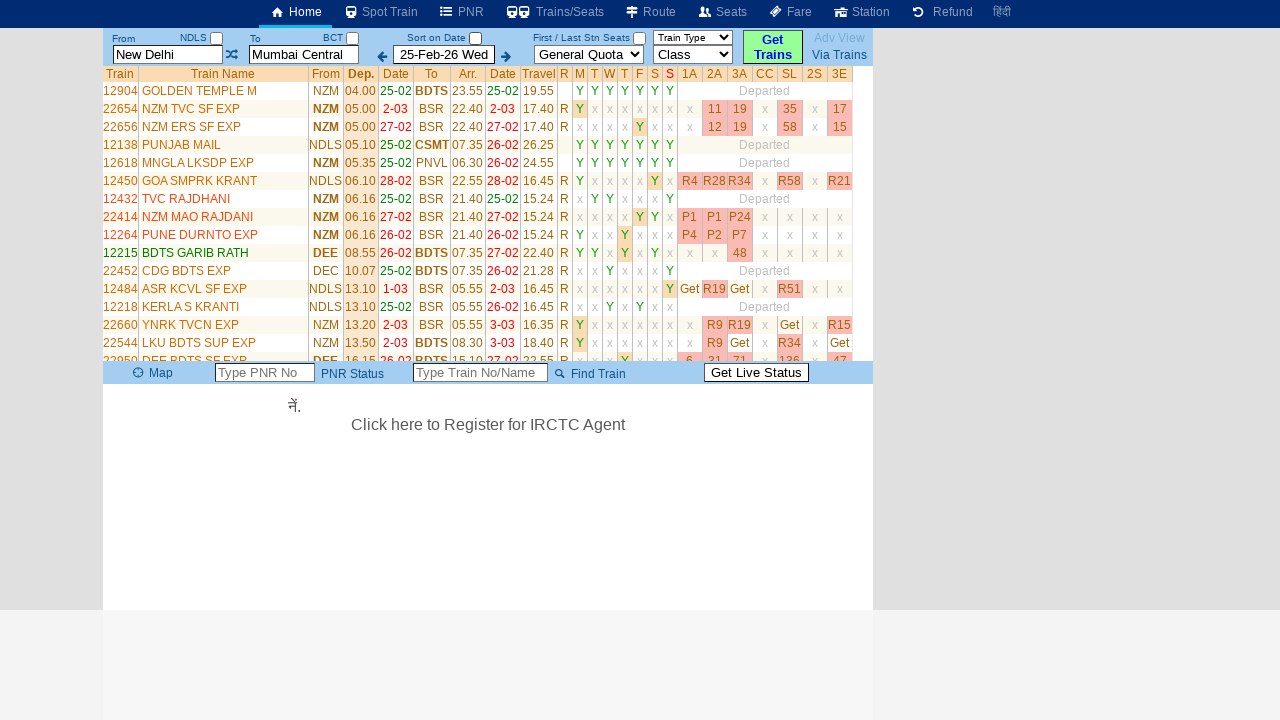

Extracted train name 'DARSHAN EXPRESS' from row 28
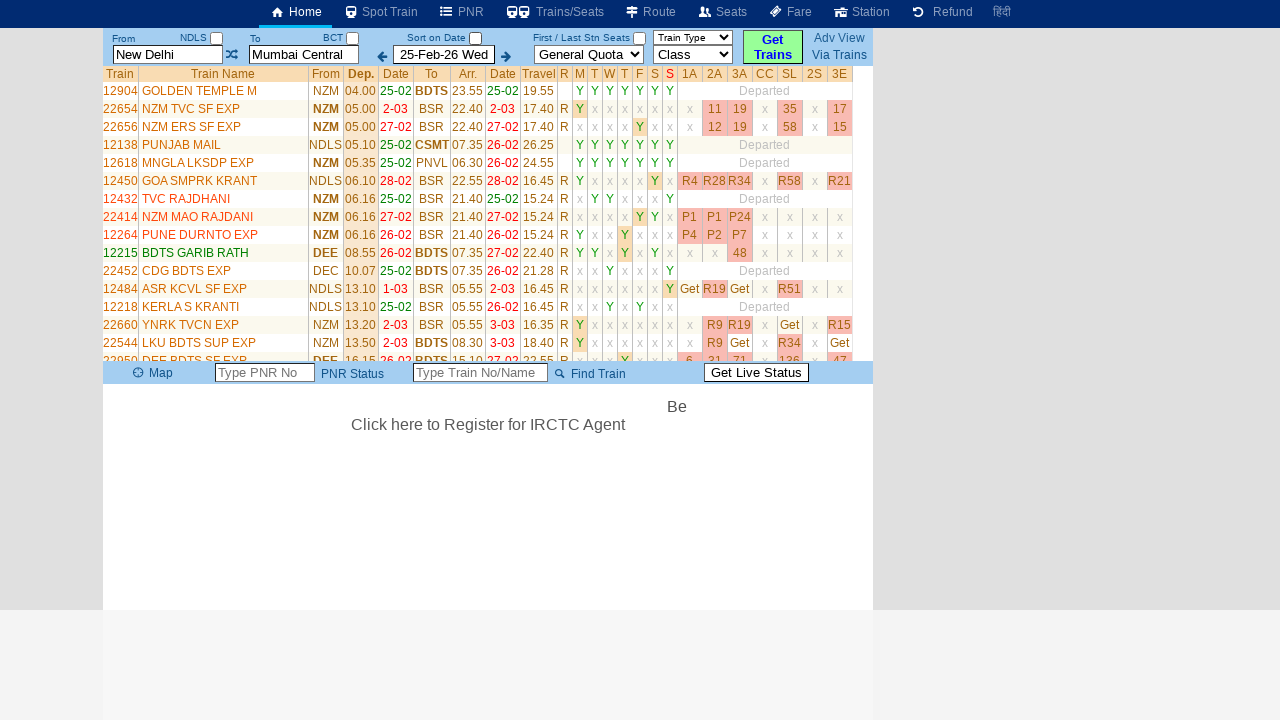

Extracted train name 'NZM ERS DURONTO' from row 29
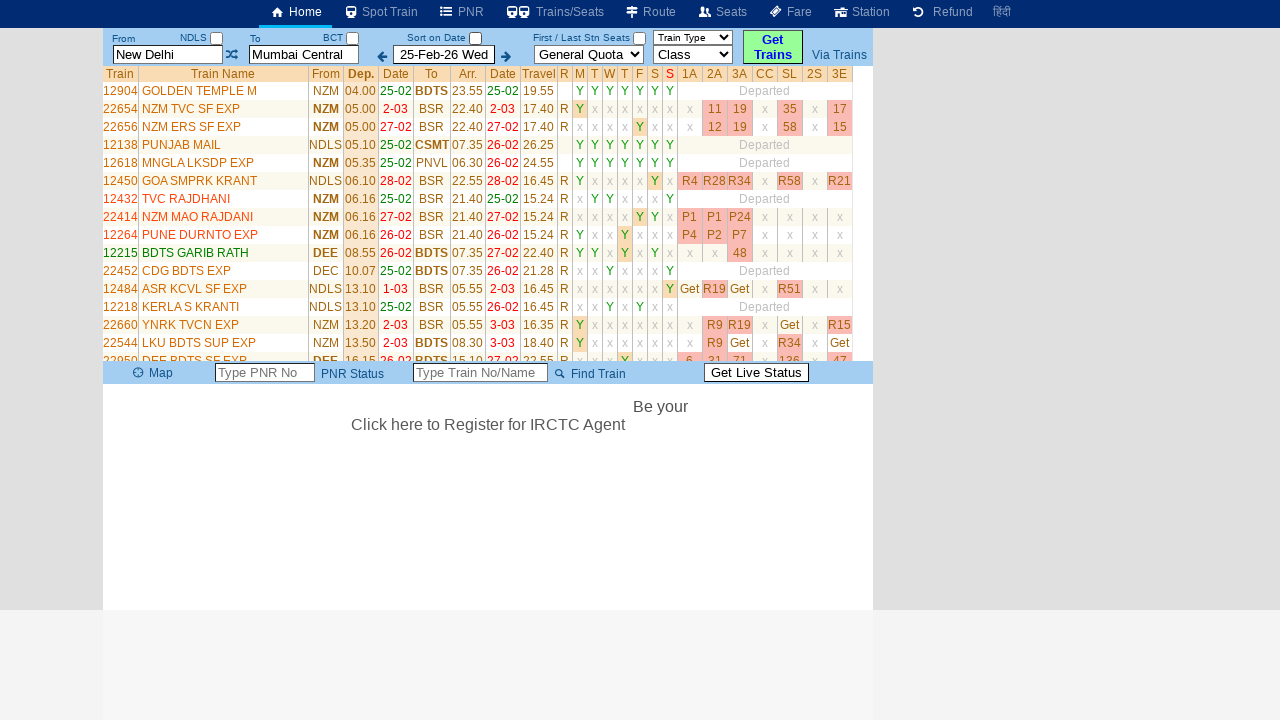

Extracted train name 'SWARAJ EXPRESS' from row 30
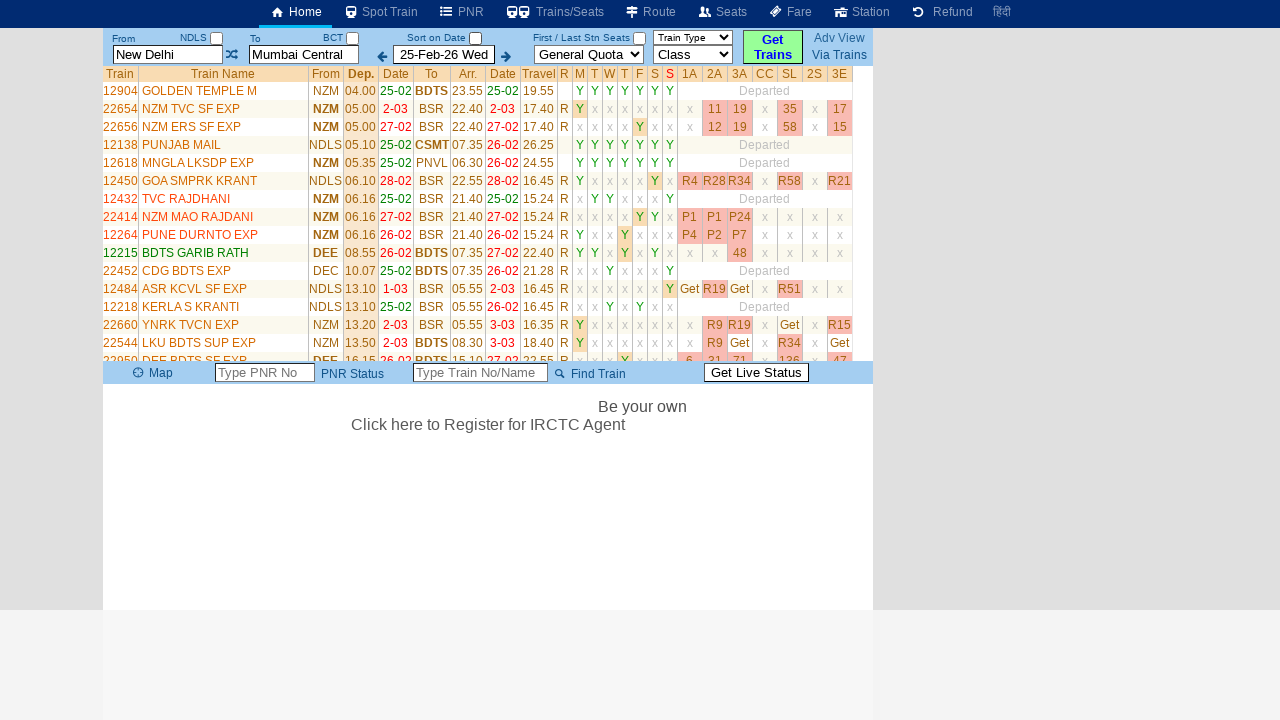

Extracted train name 'MMCT DURONTO' from row 31
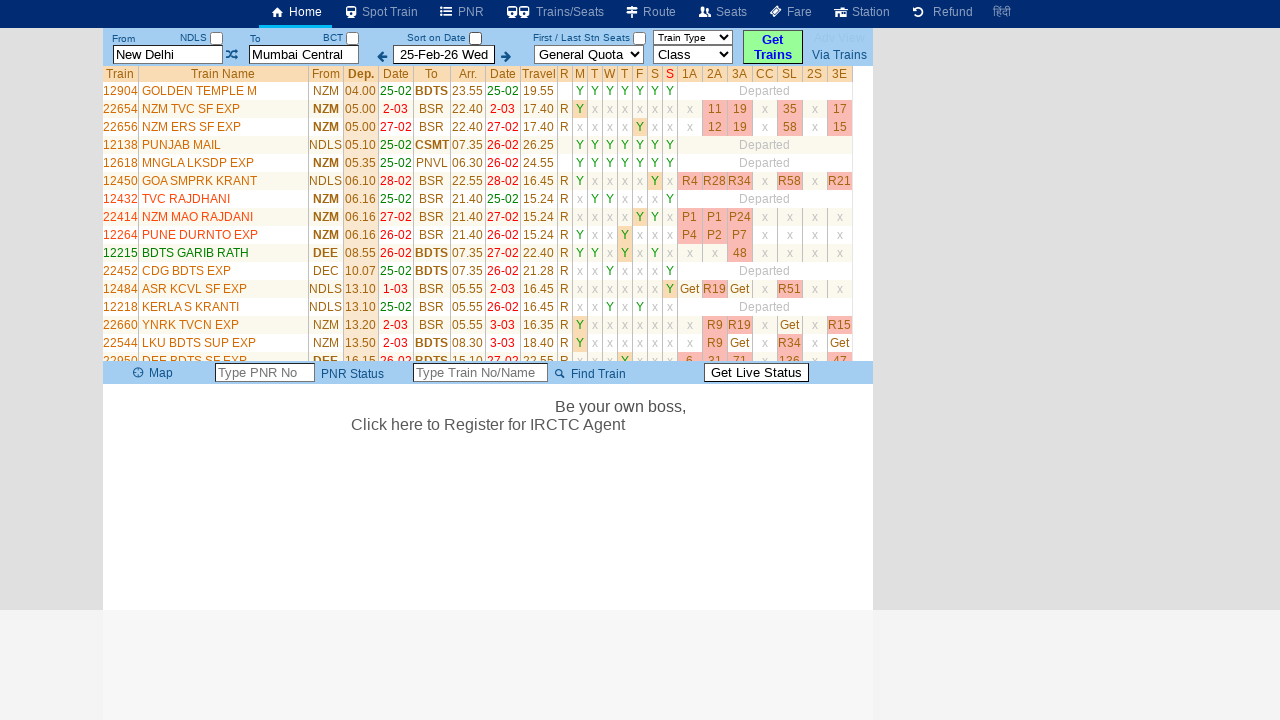

Extracted train name 'HW BDTS SF EXP' from row 32
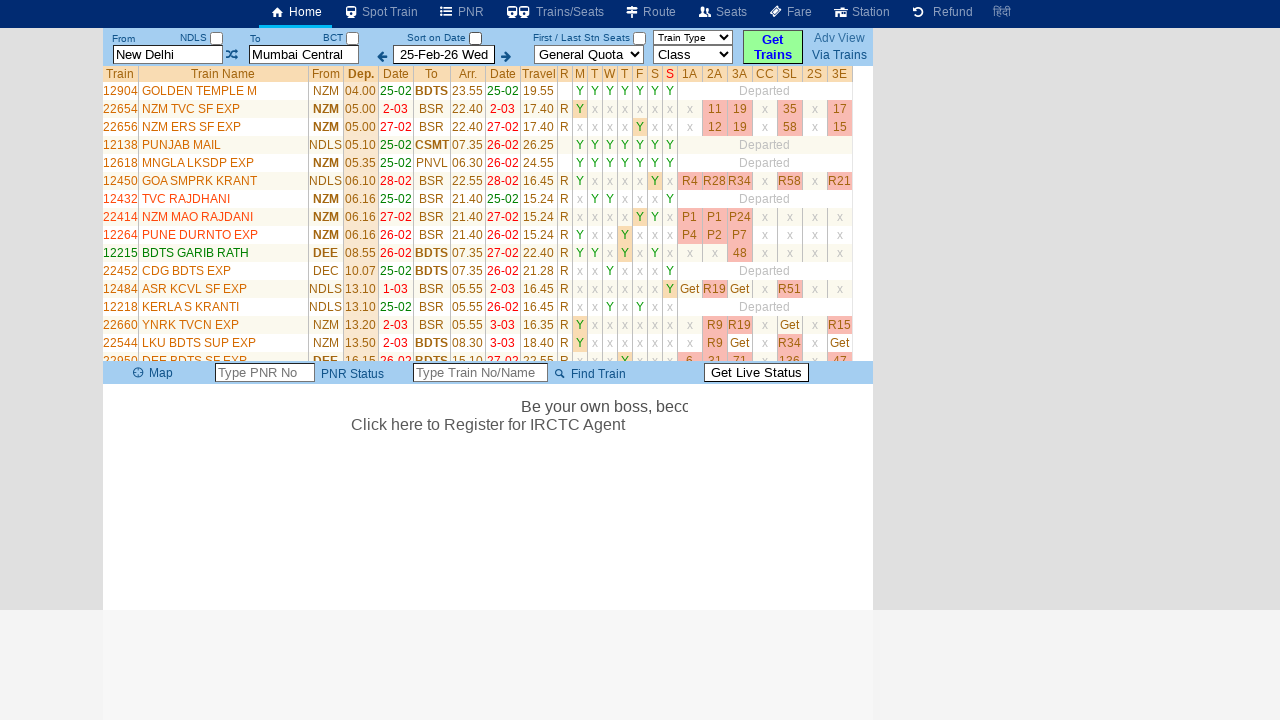

Extracted train name 'NZM TVC EXPRESS' from row 33
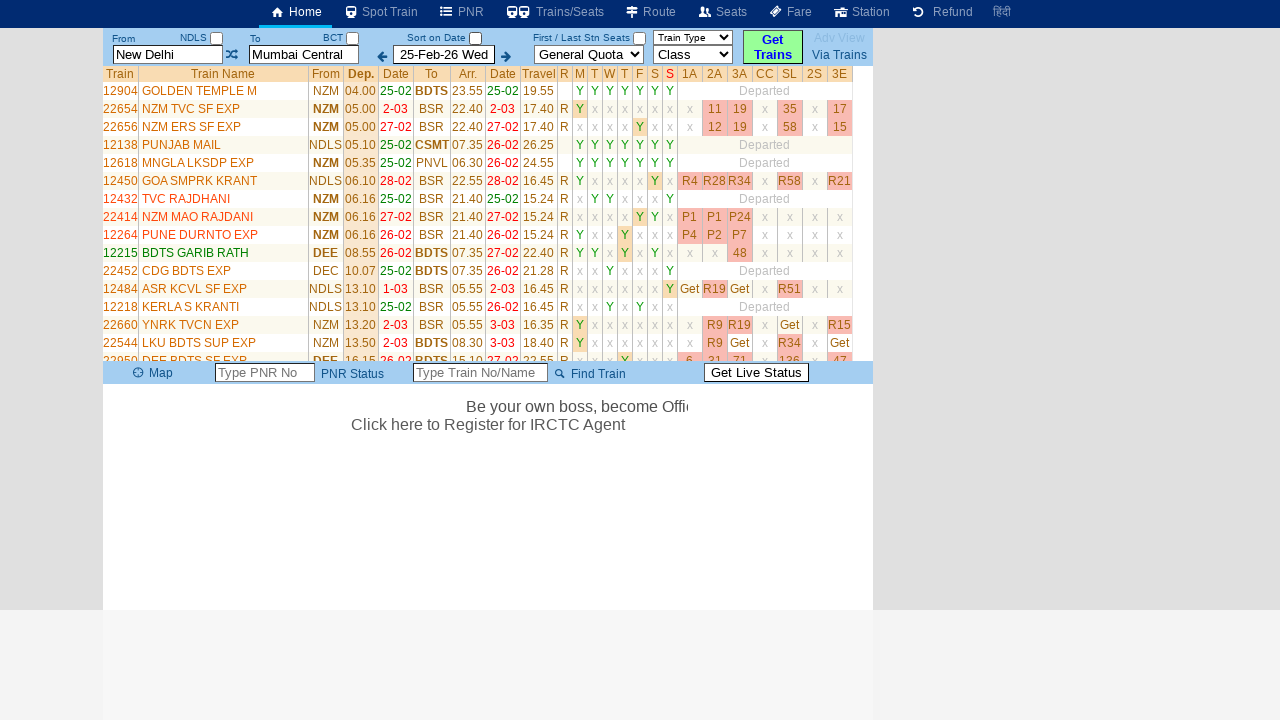

Extracted train name 'DDR SF SPL Till 5-Mar' from row 34
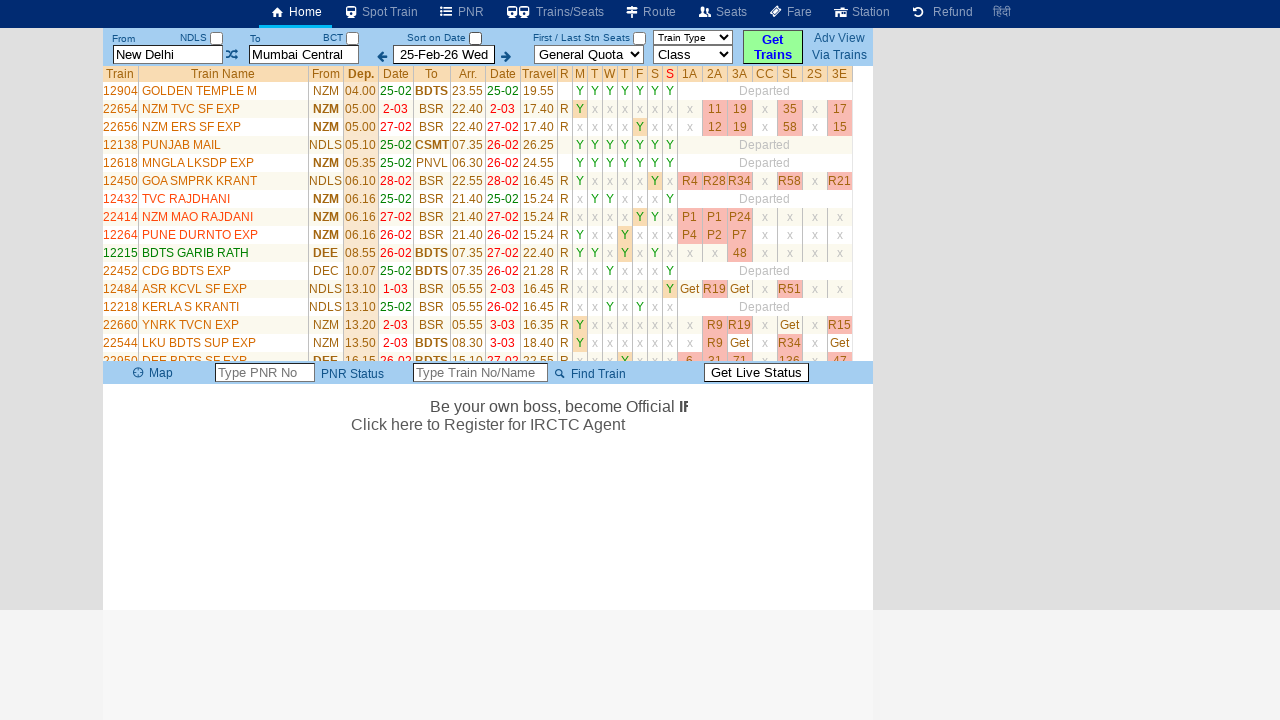

Extracted train name 'HW LTT AC EXP' from row 35
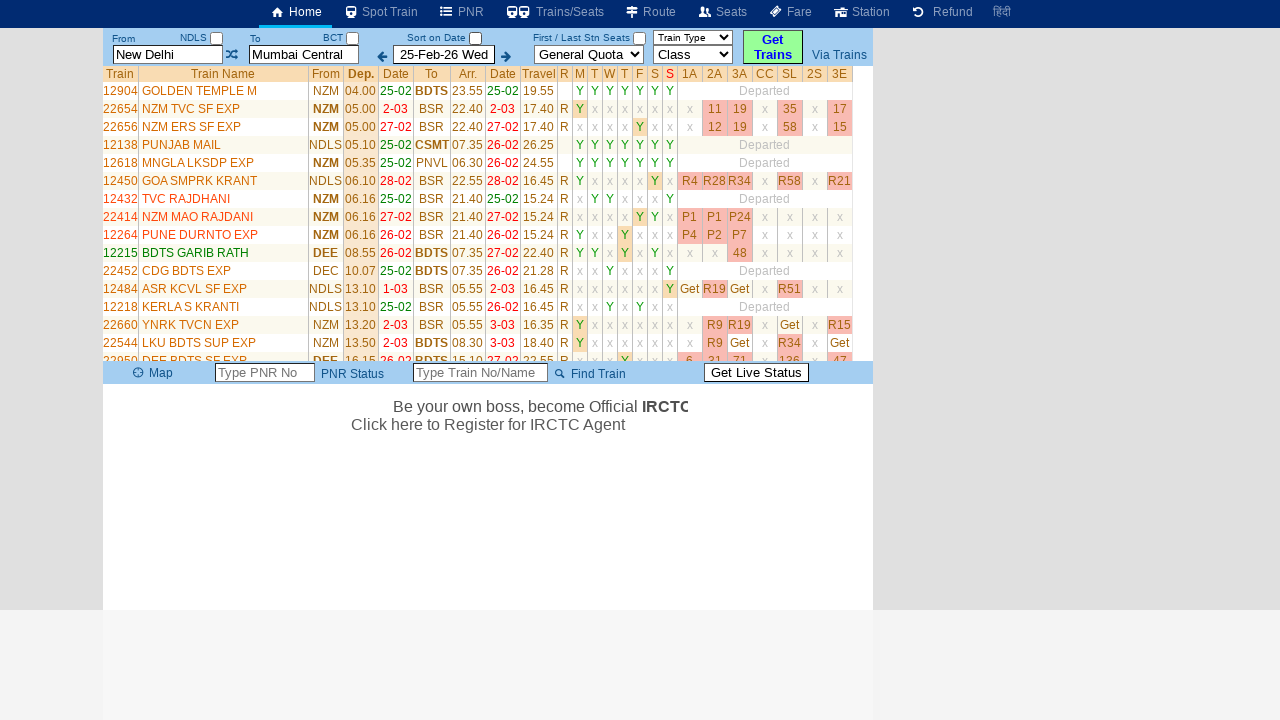

Verified that train results were found (35 trains total, 34 unique trains)
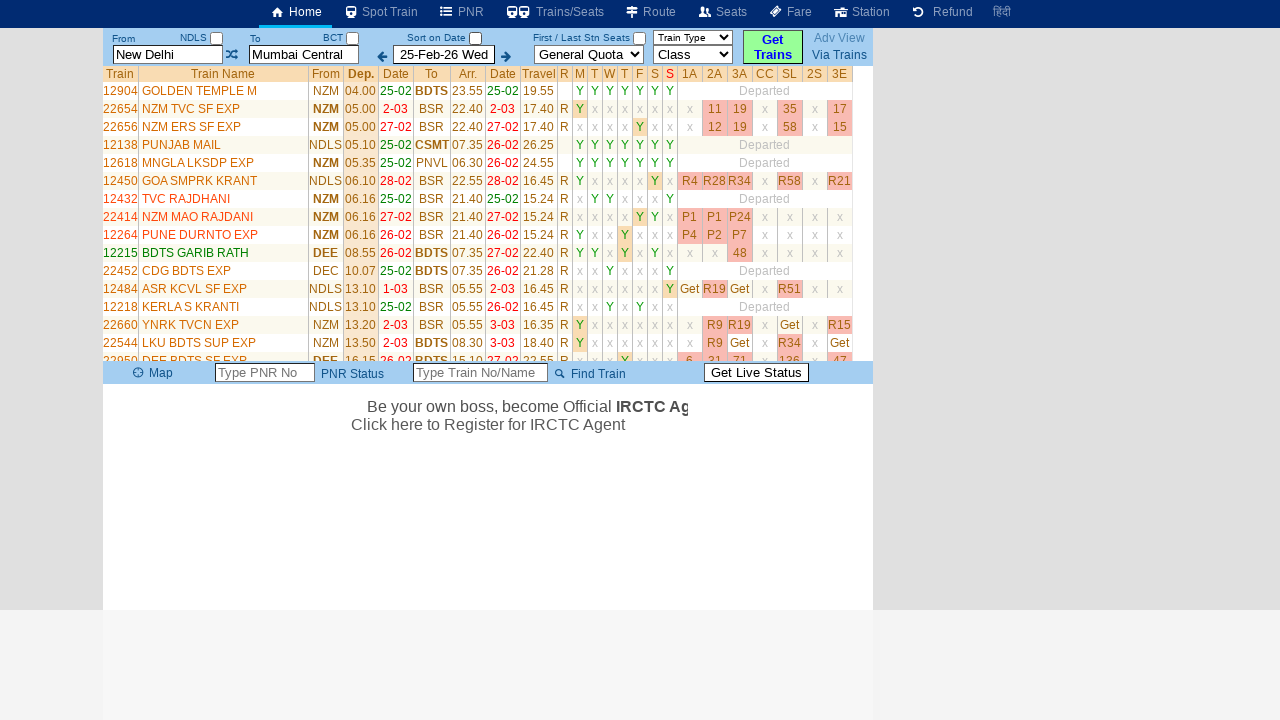

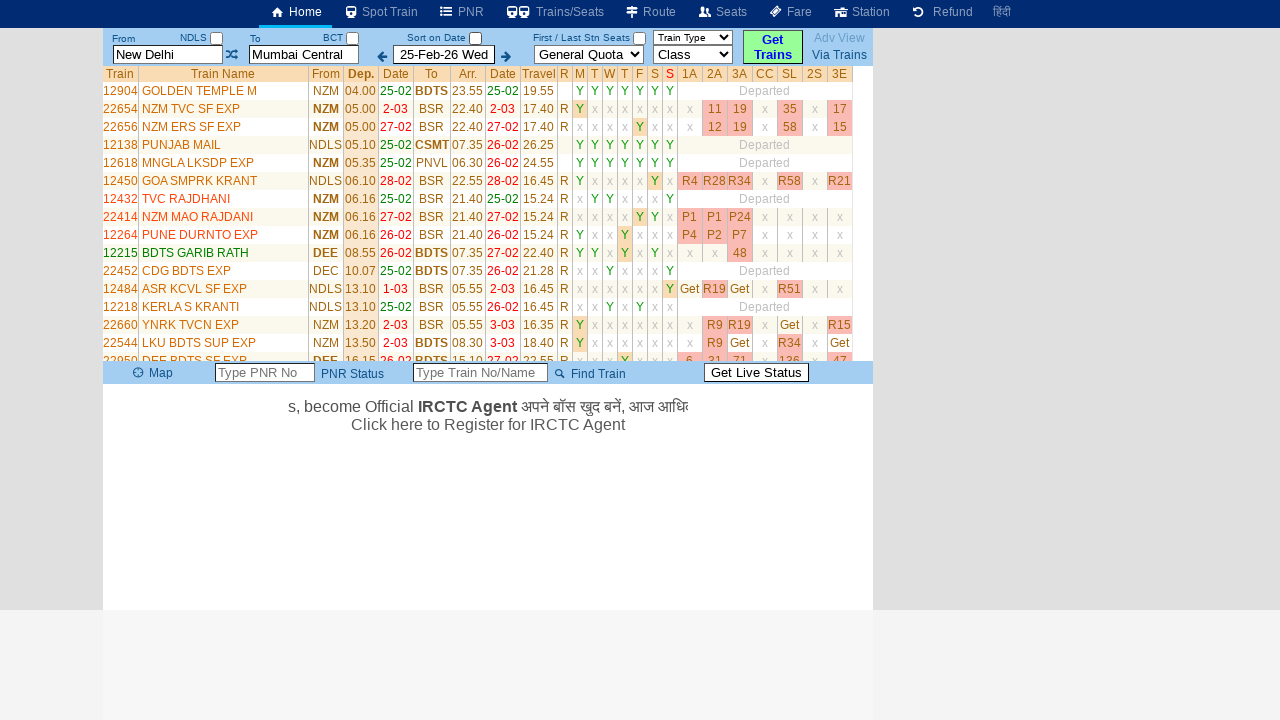